Tests jQuery UI datepicker functionality by opening the date picker, navigating to a specific month/year (October 2027), and selecting a specific day (18th).

Starting URL: https://jqueryui.com/datepicker/

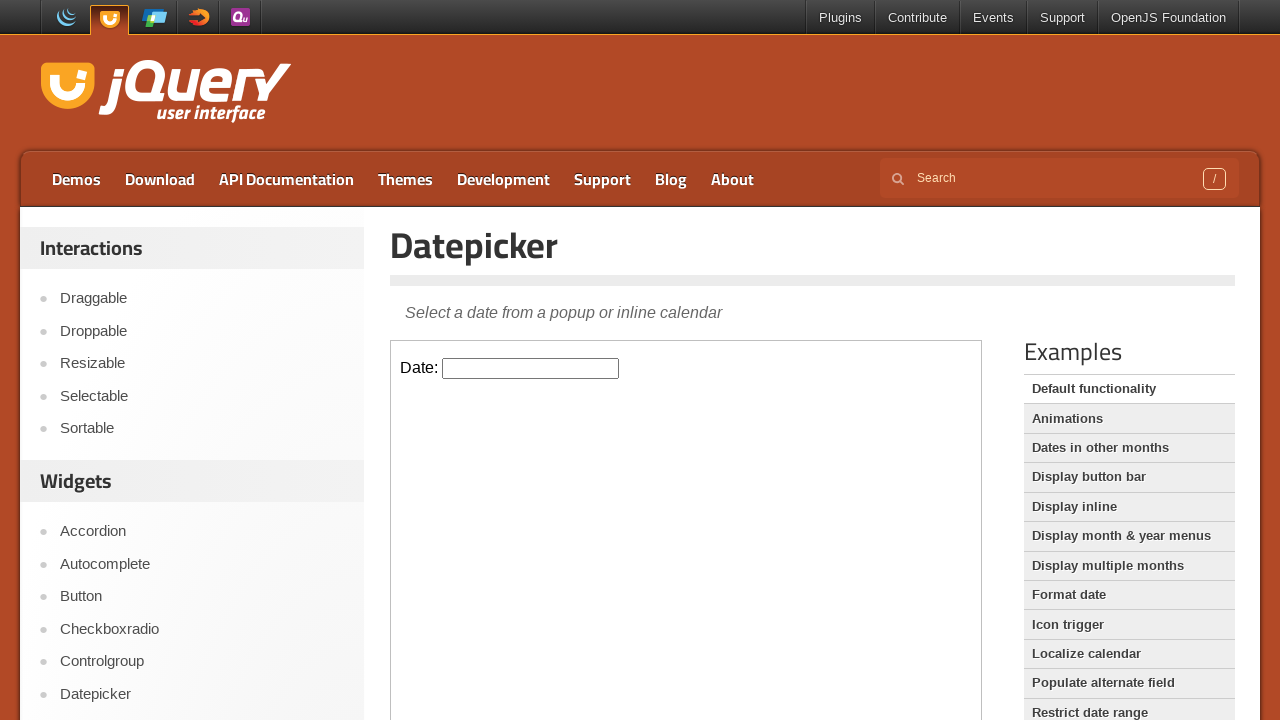

Located iframe containing the datepicker
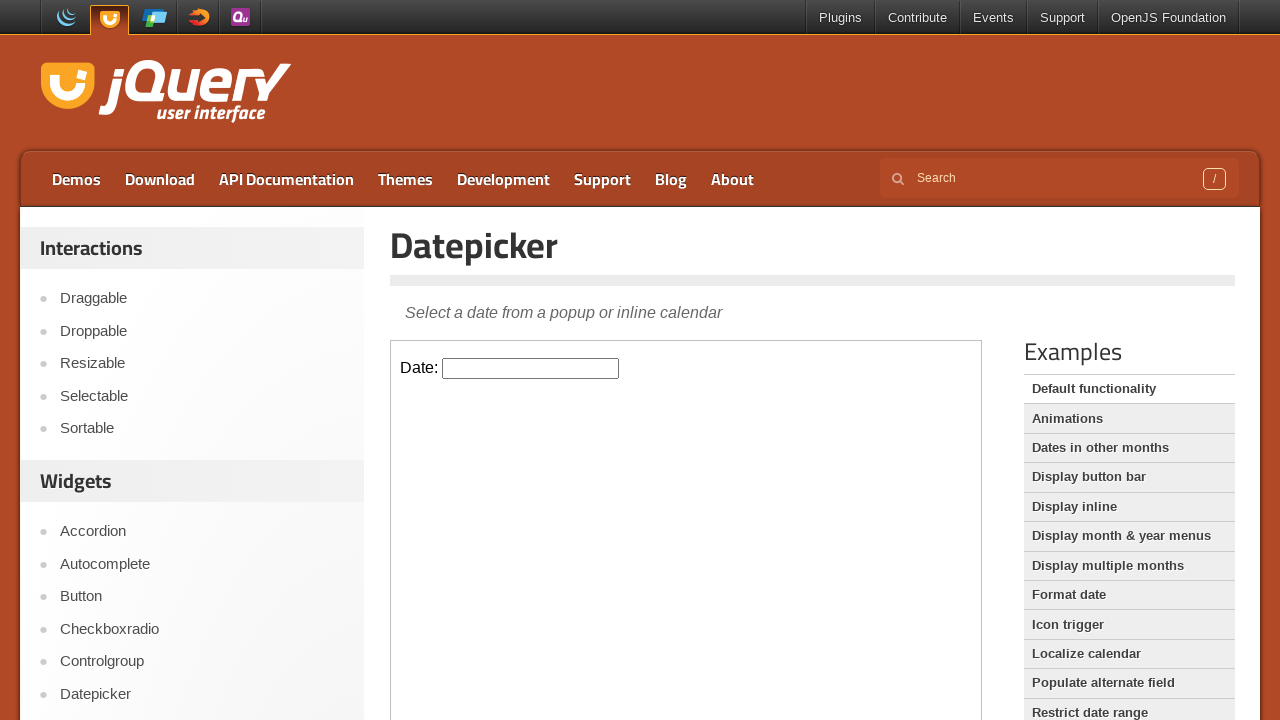

Clicked on datepicker input to open calendar at (531, 368) on iframe.demo-frame >> internal:control=enter-frame >> #datepicker
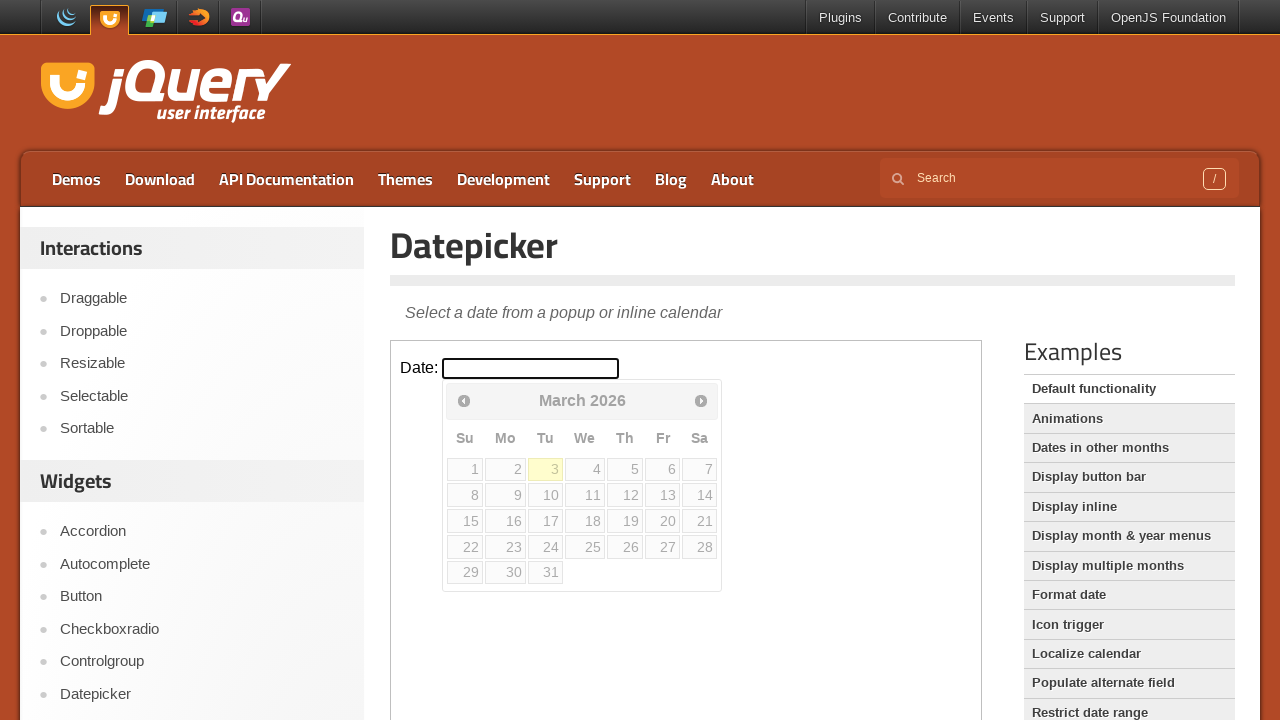

Retrieved current month/year: March 2026
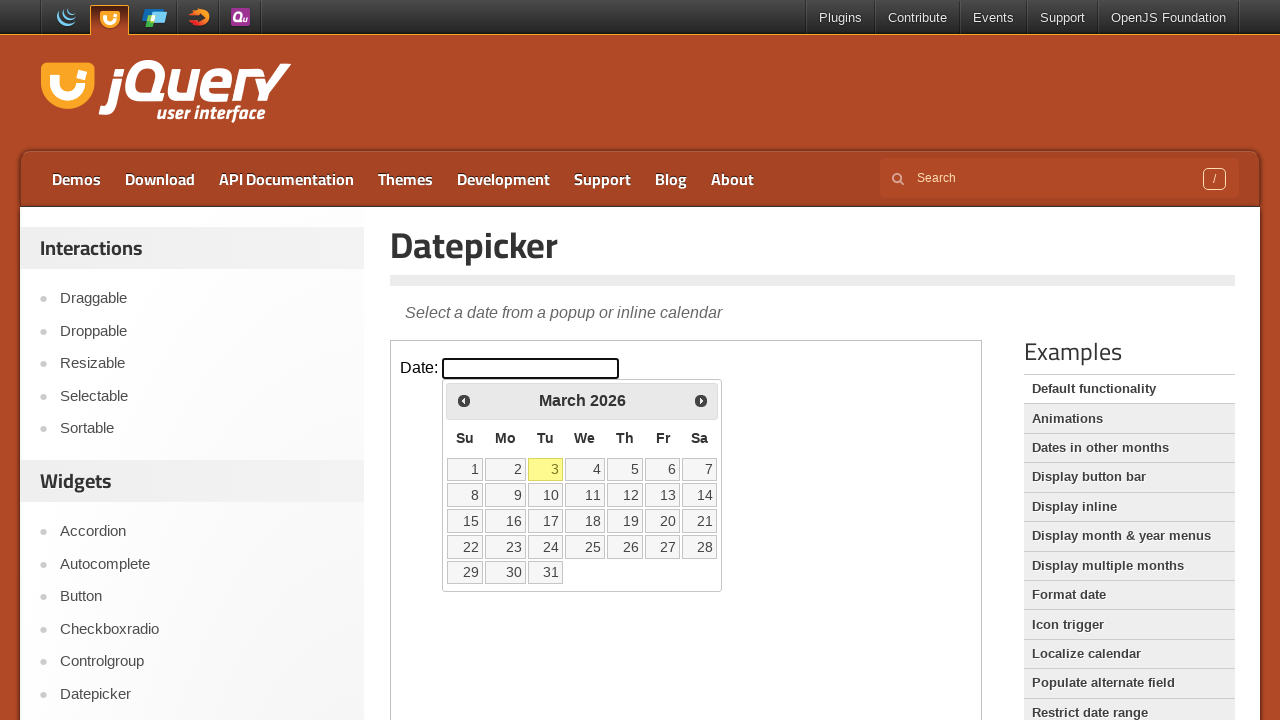

Clicked Next to navigate forward from March 2026 at (701, 400) on iframe.demo-frame >> internal:control=enter-frame >> text=Next
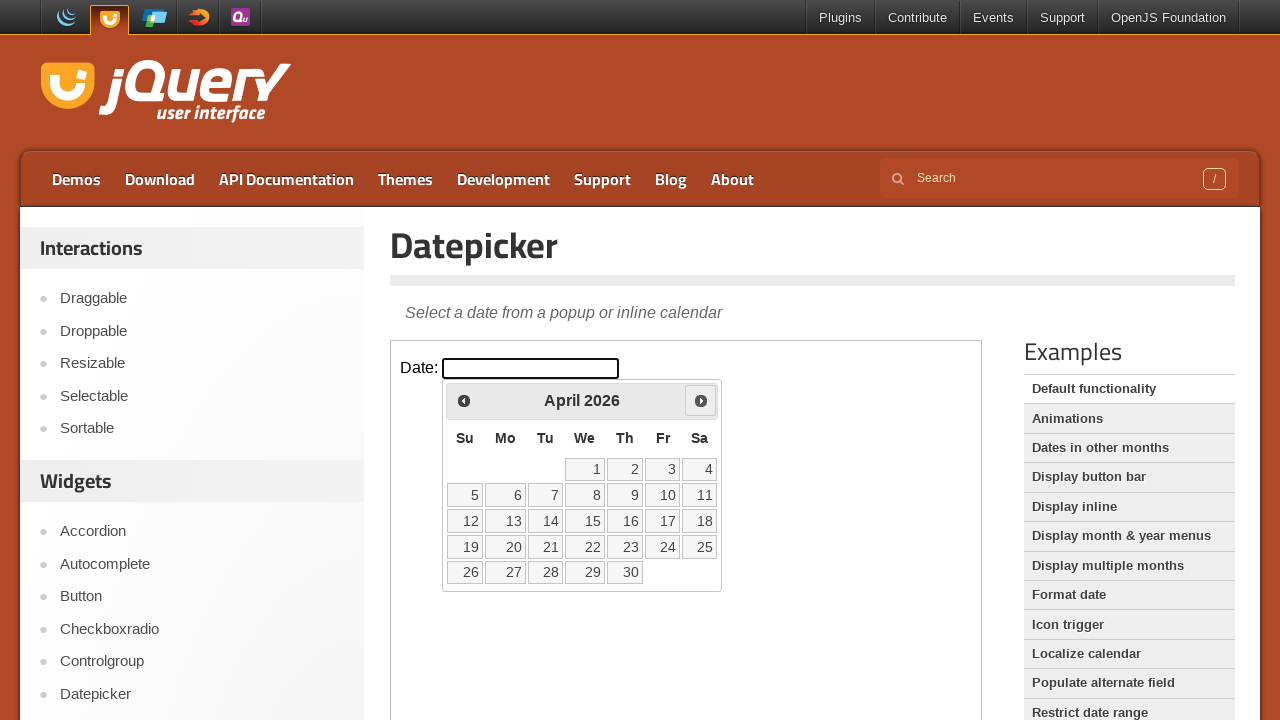

Waited 500ms for calendar transition
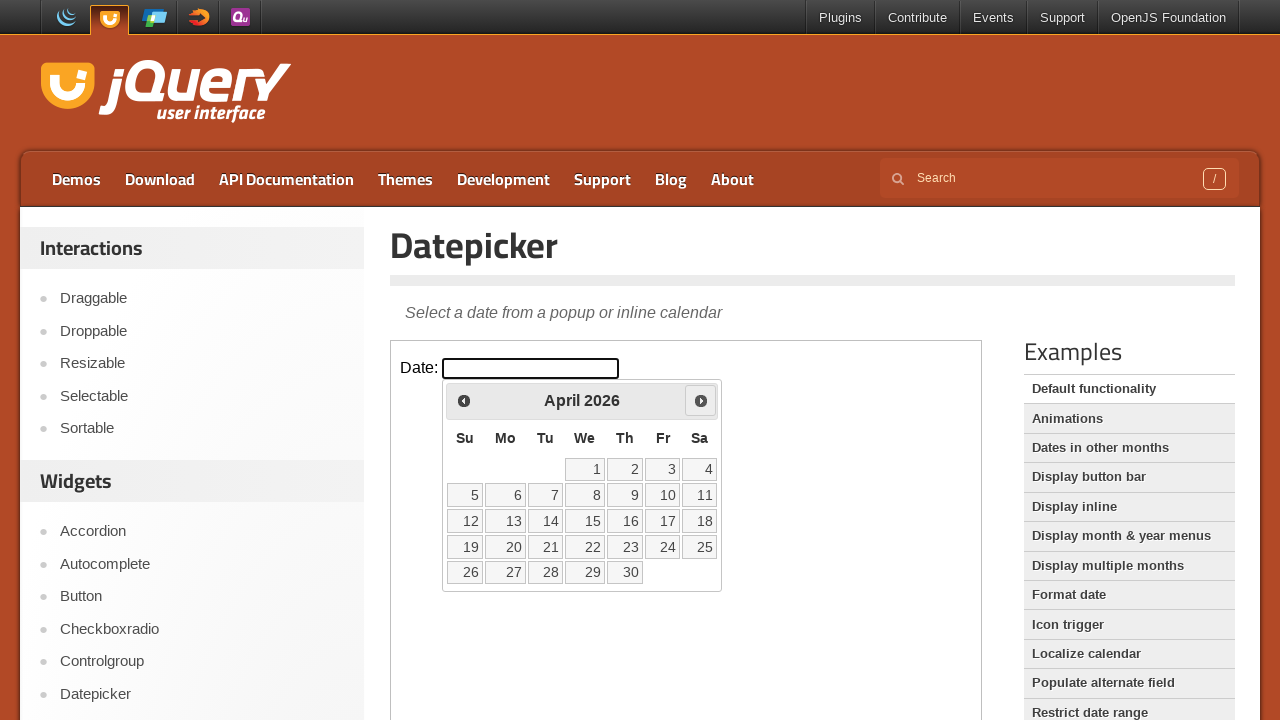

Retrieved current month/year: April 2026
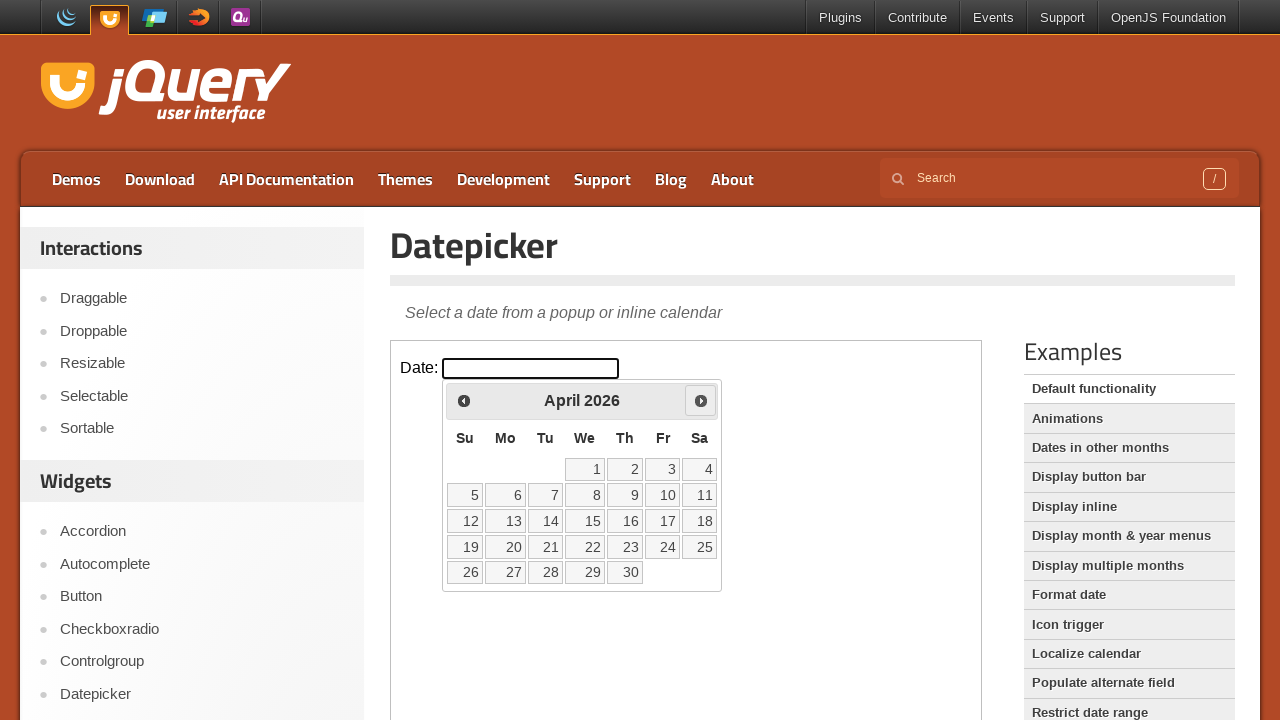

Clicked Next to navigate forward from April 2026 at (701, 400) on iframe.demo-frame >> internal:control=enter-frame >> text=Next
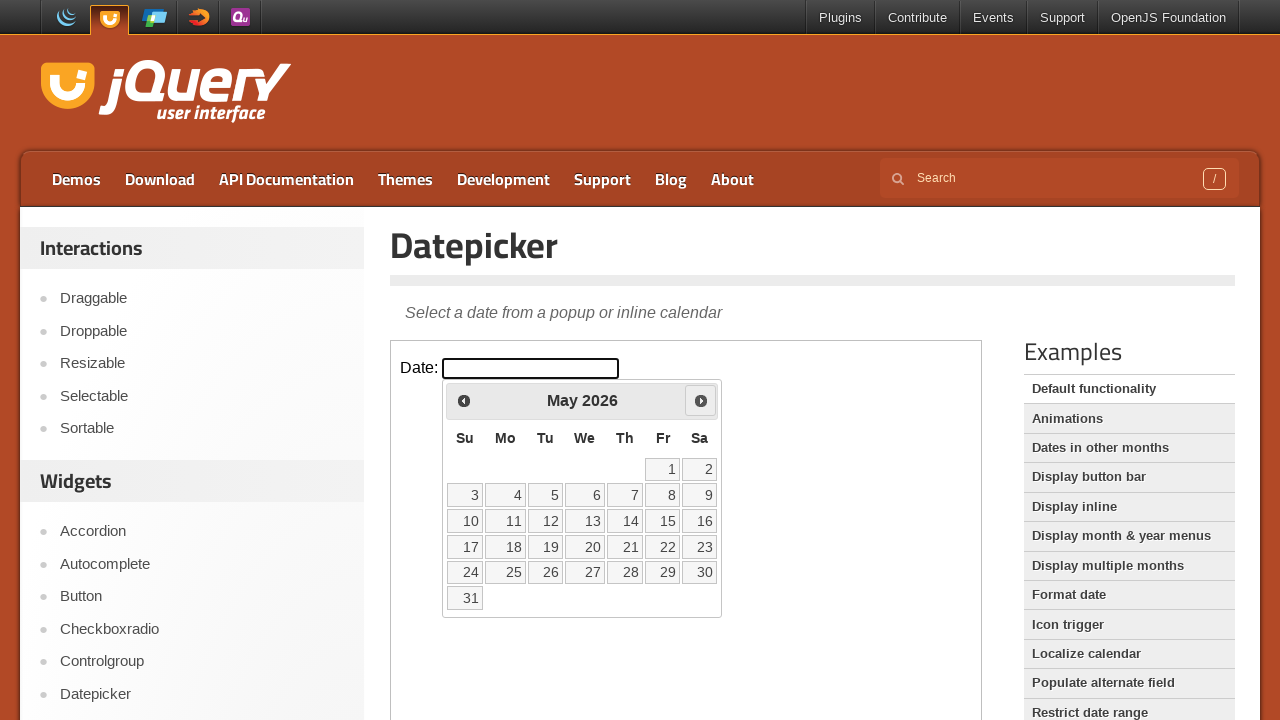

Waited 500ms for calendar transition
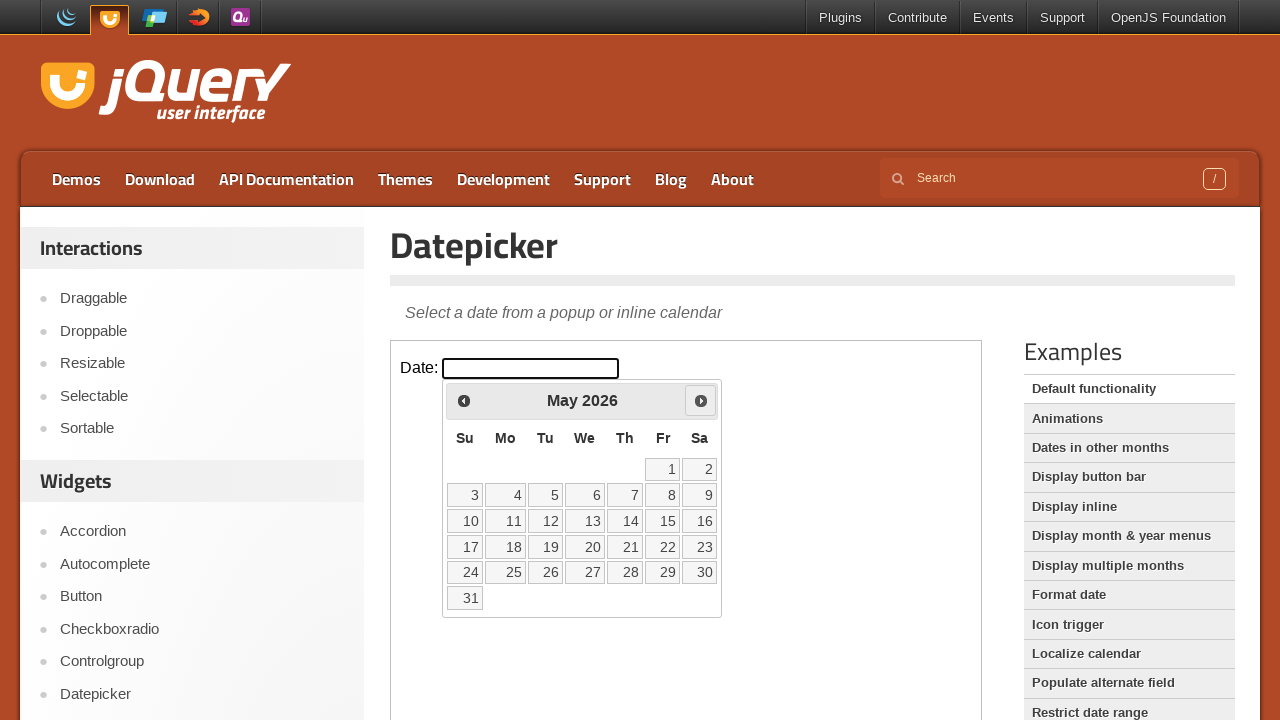

Retrieved current month/year: May 2026
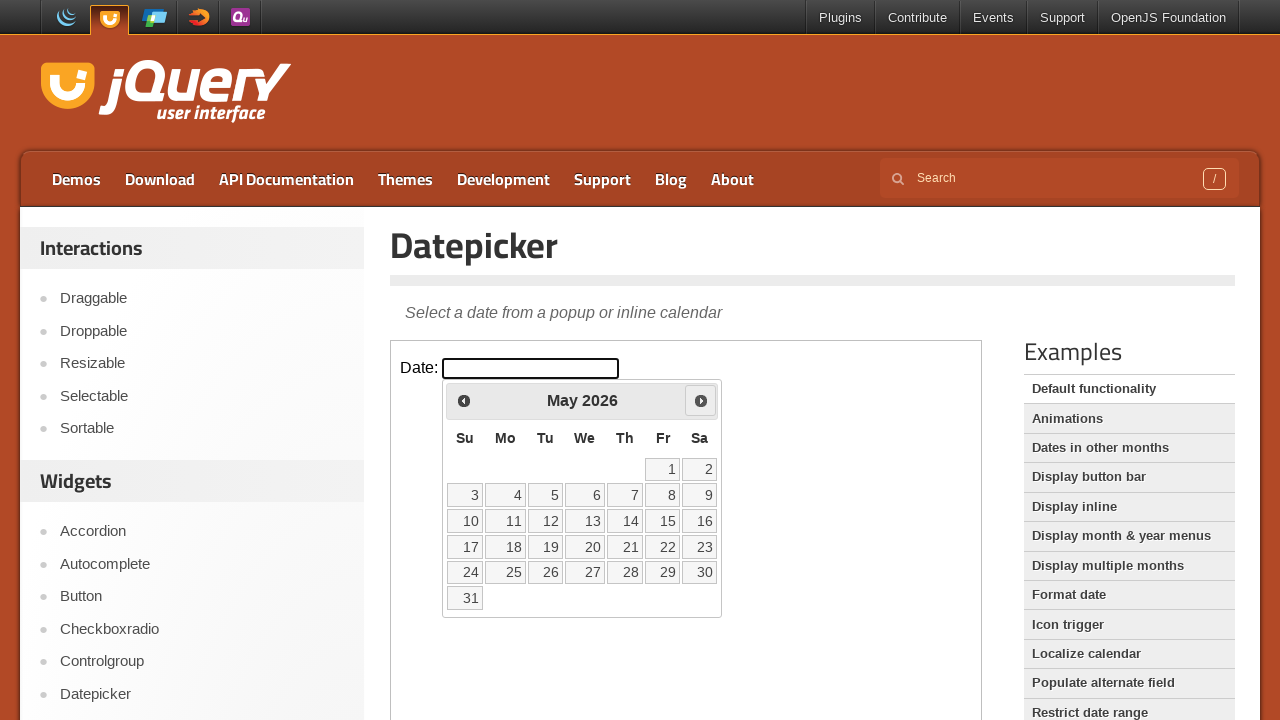

Clicked Next to navigate forward from May 2026 at (701, 400) on iframe.demo-frame >> internal:control=enter-frame >> text=Next
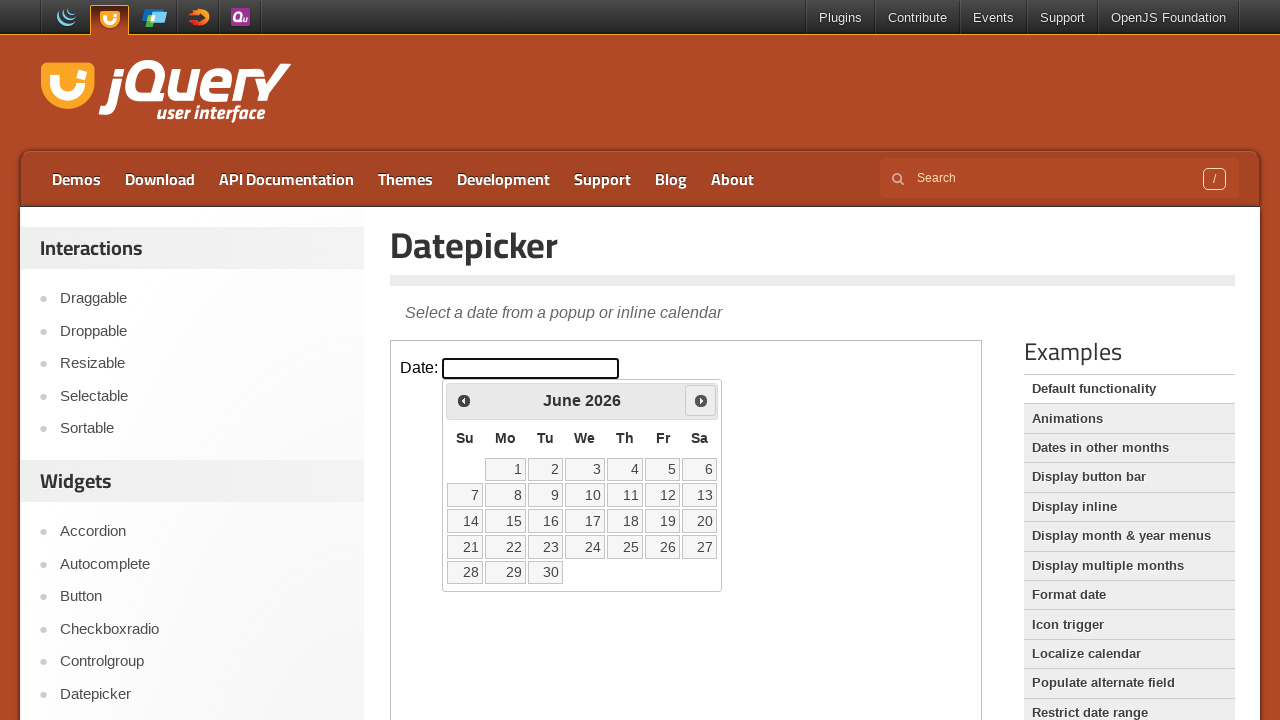

Waited 500ms for calendar transition
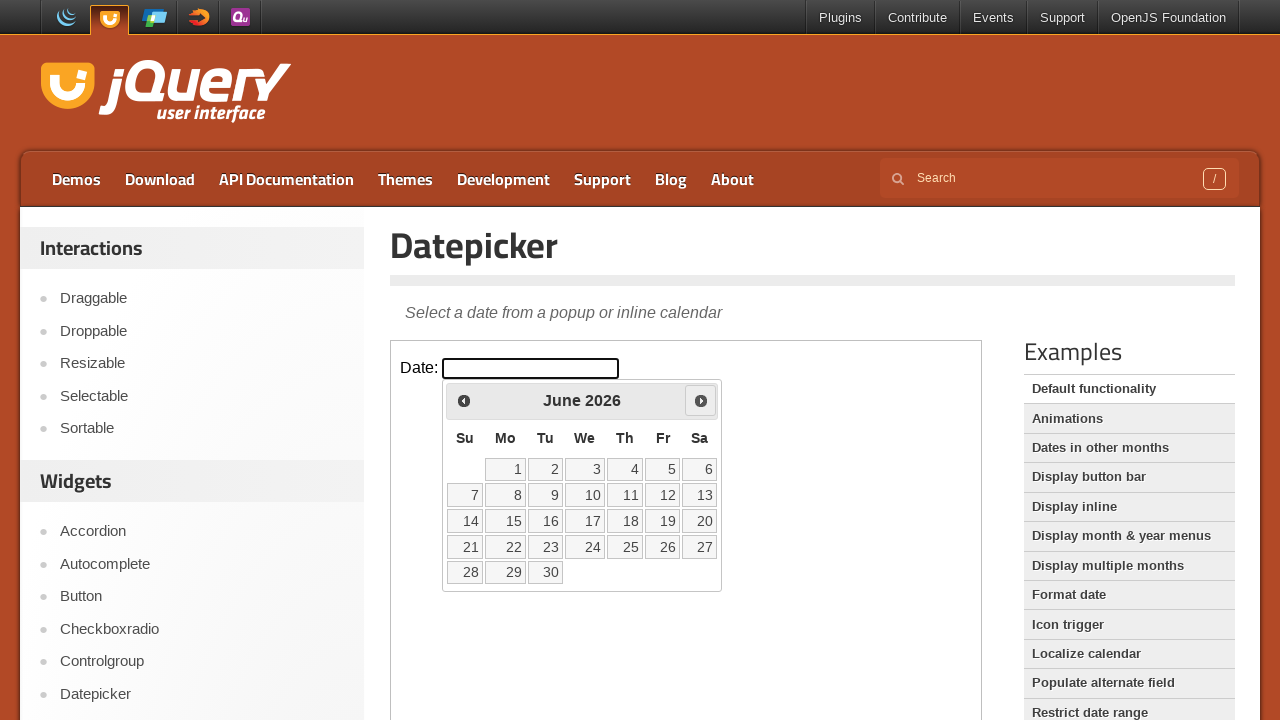

Retrieved current month/year: June 2026
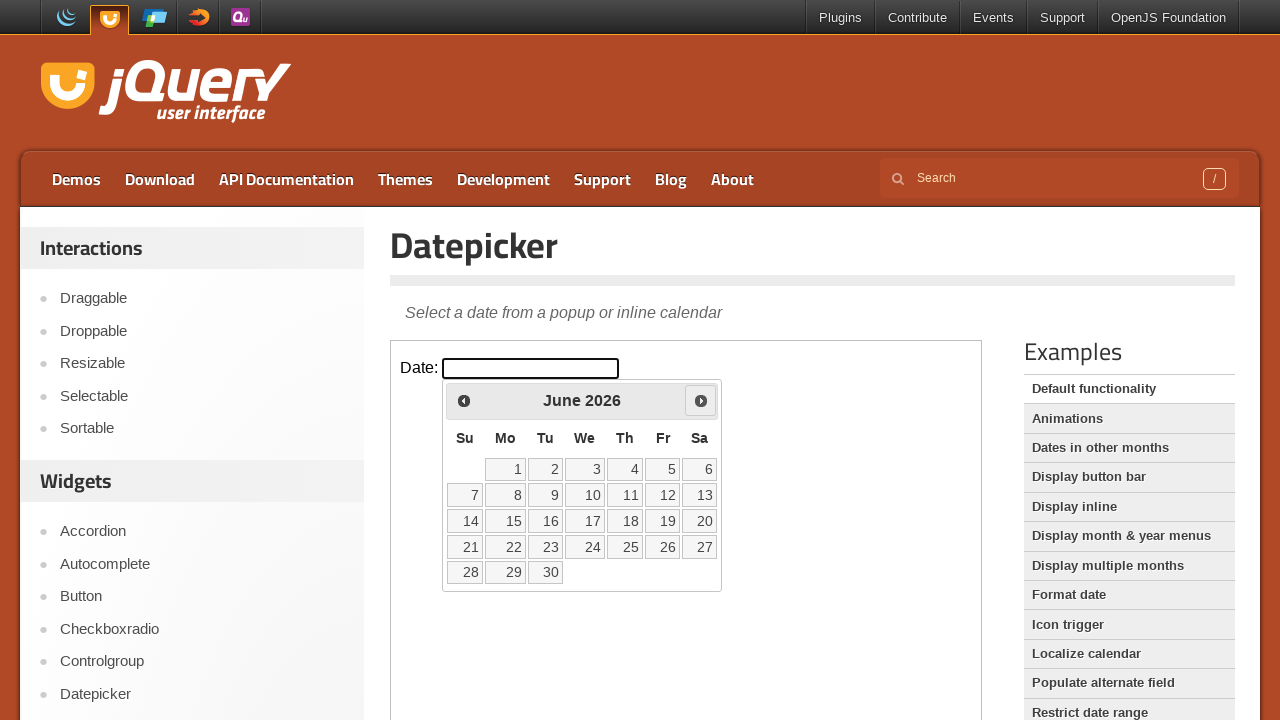

Clicked Next to navigate forward from June 2026 at (701, 400) on iframe.demo-frame >> internal:control=enter-frame >> text=Next
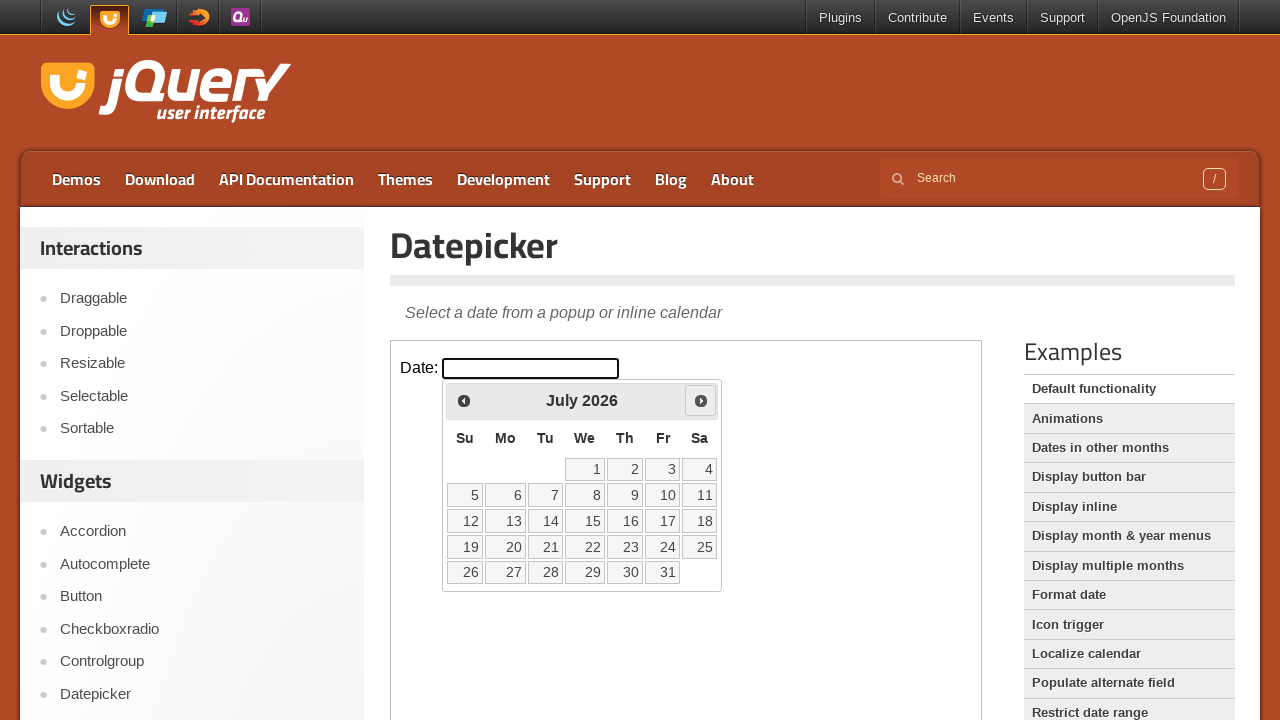

Waited 500ms for calendar transition
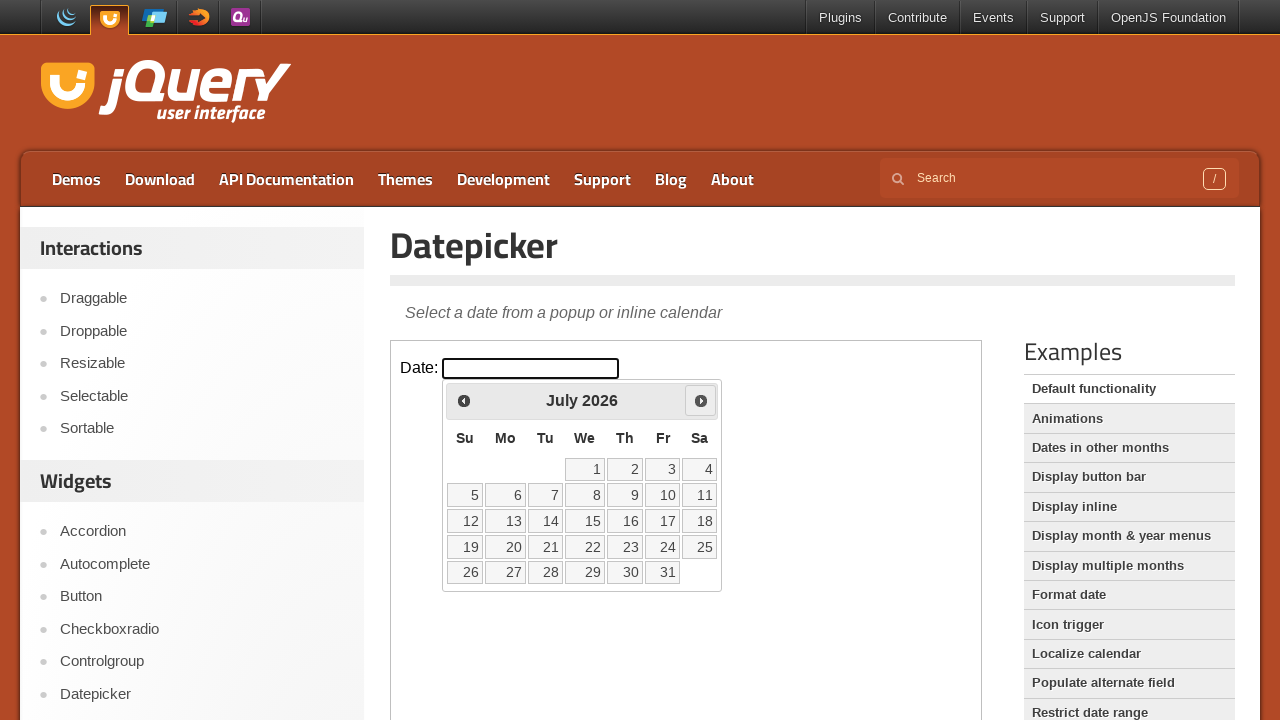

Retrieved current month/year: July 2026
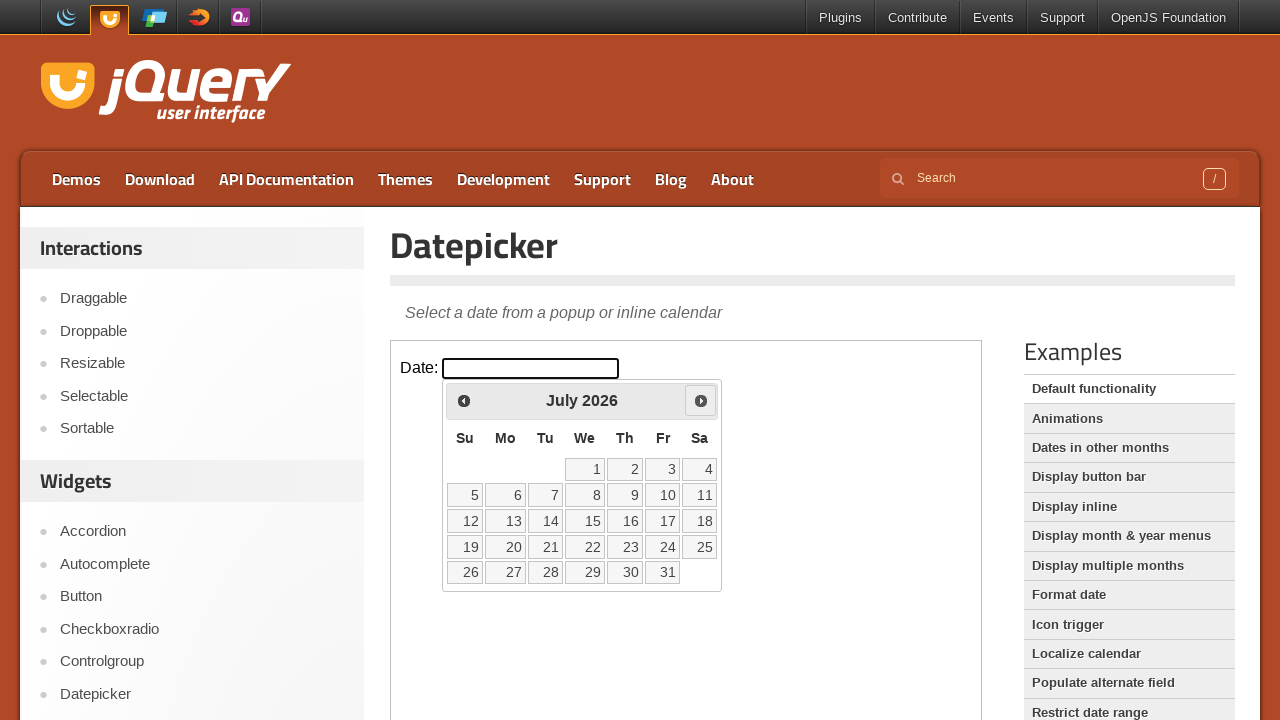

Clicked Next to navigate forward from July 2026 at (701, 400) on iframe.demo-frame >> internal:control=enter-frame >> text=Next
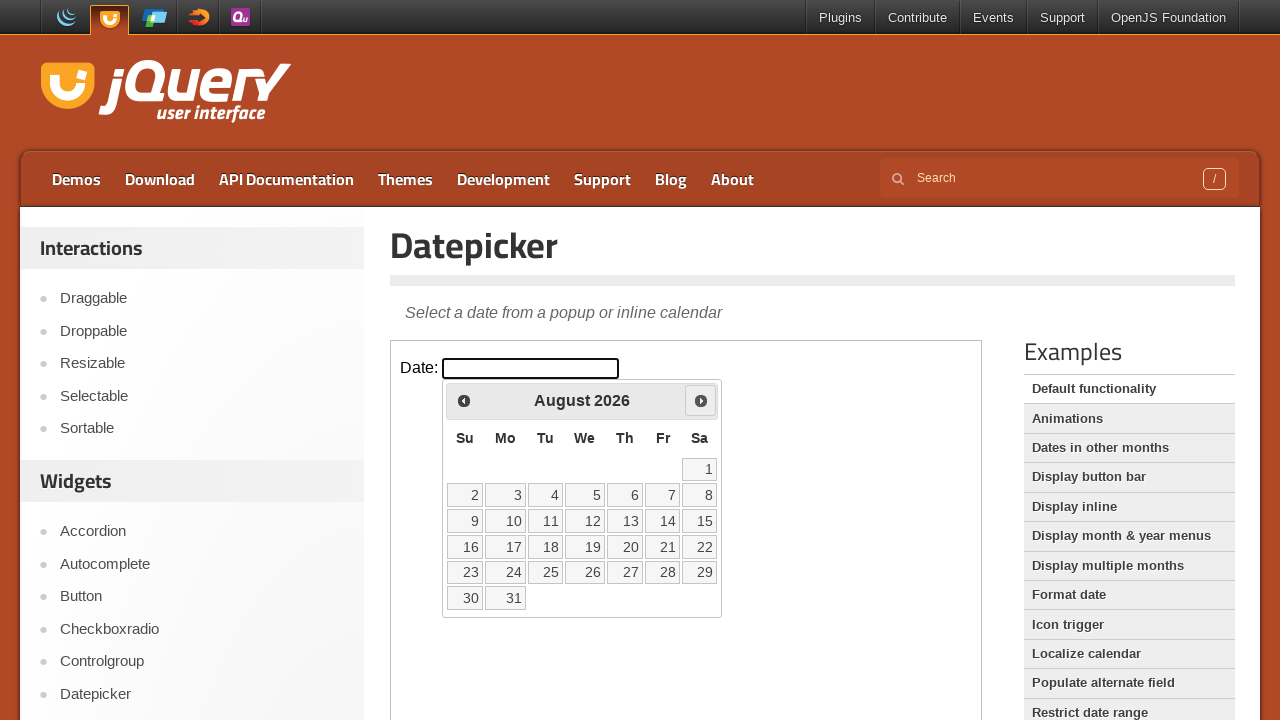

Waited 500ms for calendar transition
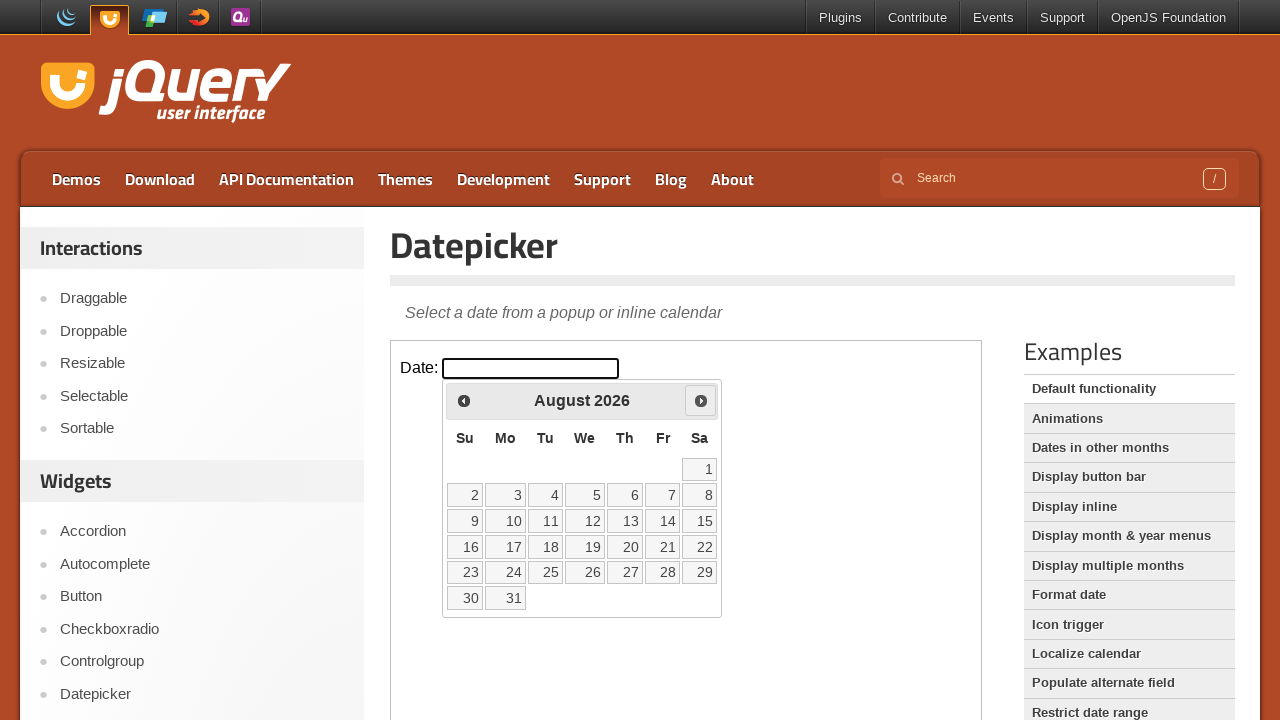

Retrieved current month/year: August 2026
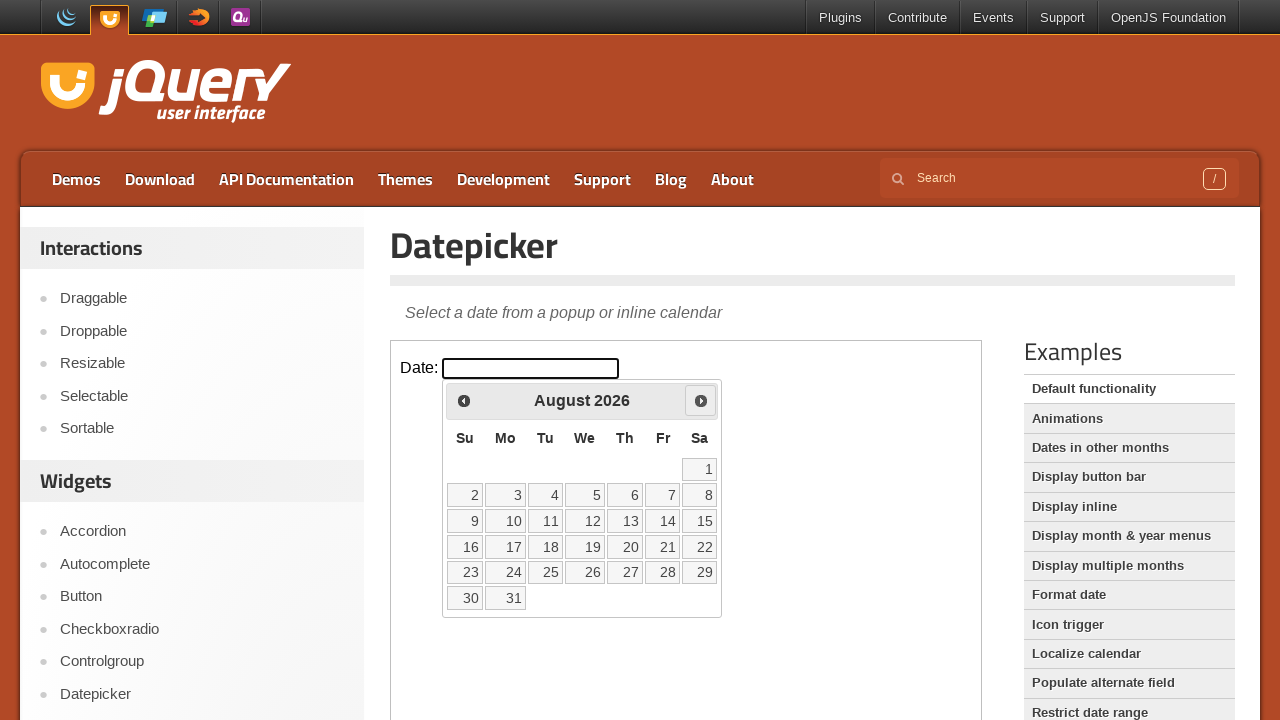

Clicked Next to navigate forward from August 2026 at (701, 400) on iframe.demo-frame >> internal:control=enter-frame >> text=Next
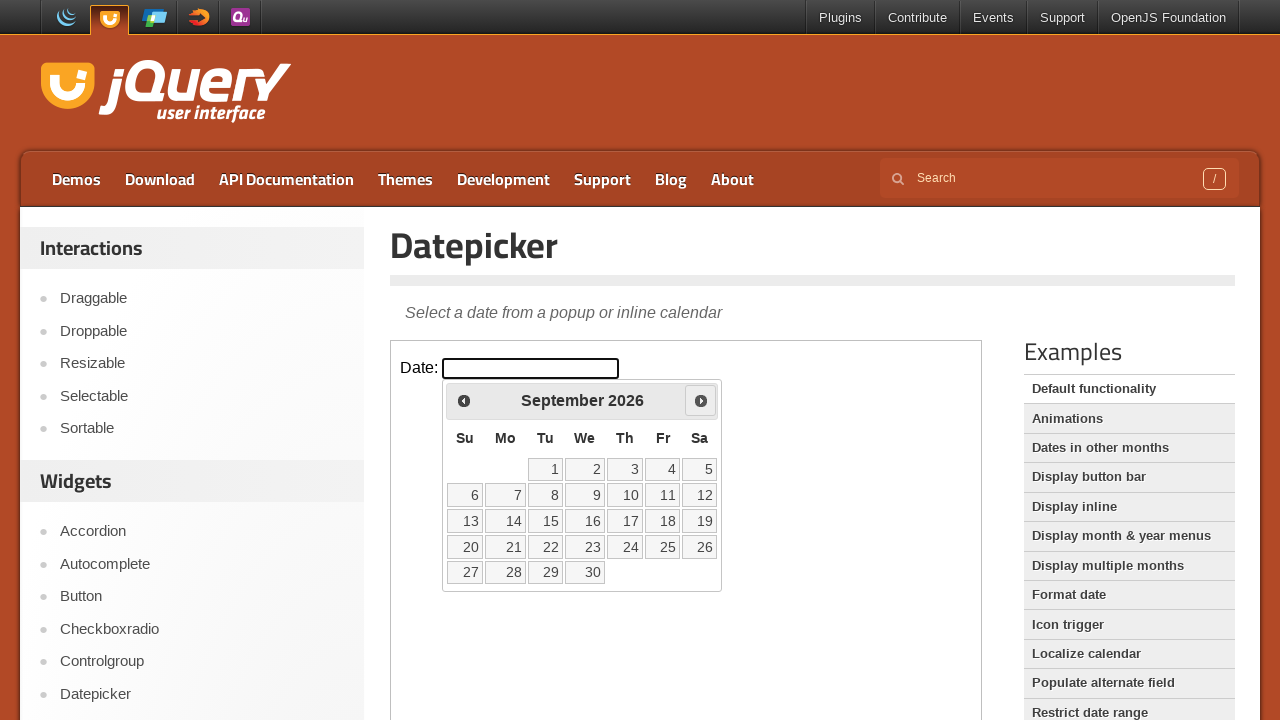

Waited 500ms for calendar transition
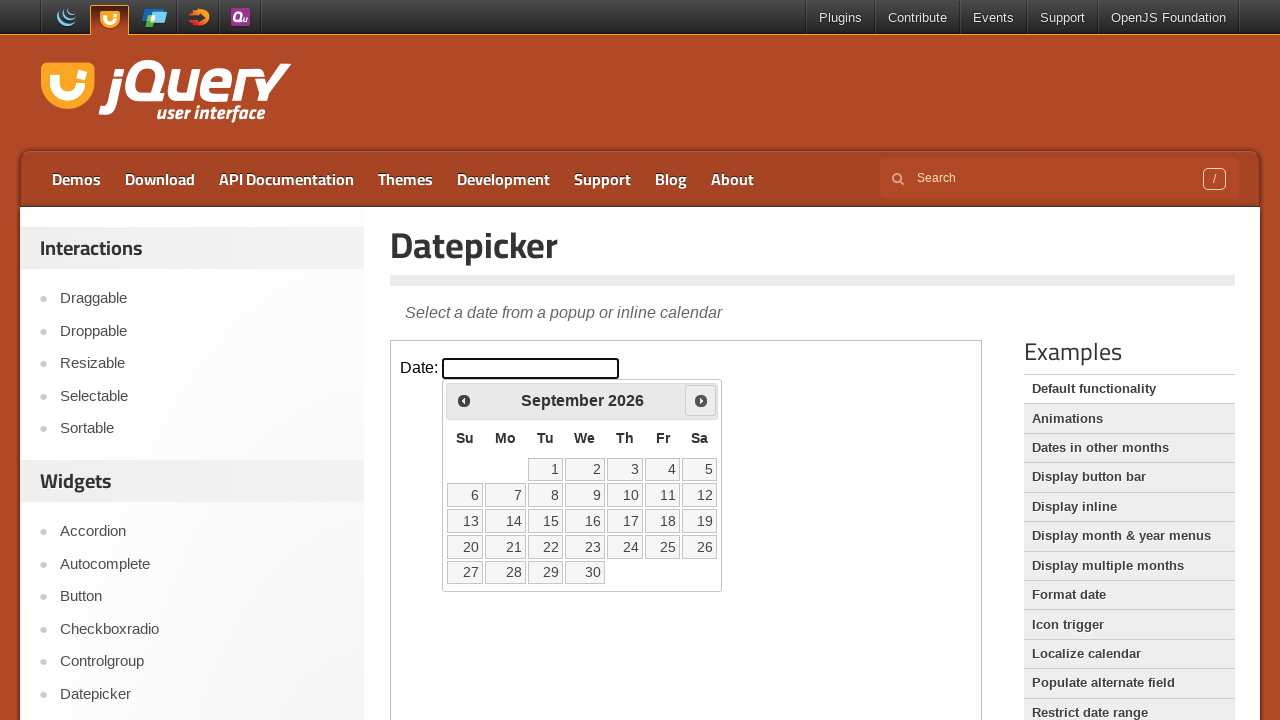

Retrieved current month/year: September 2026
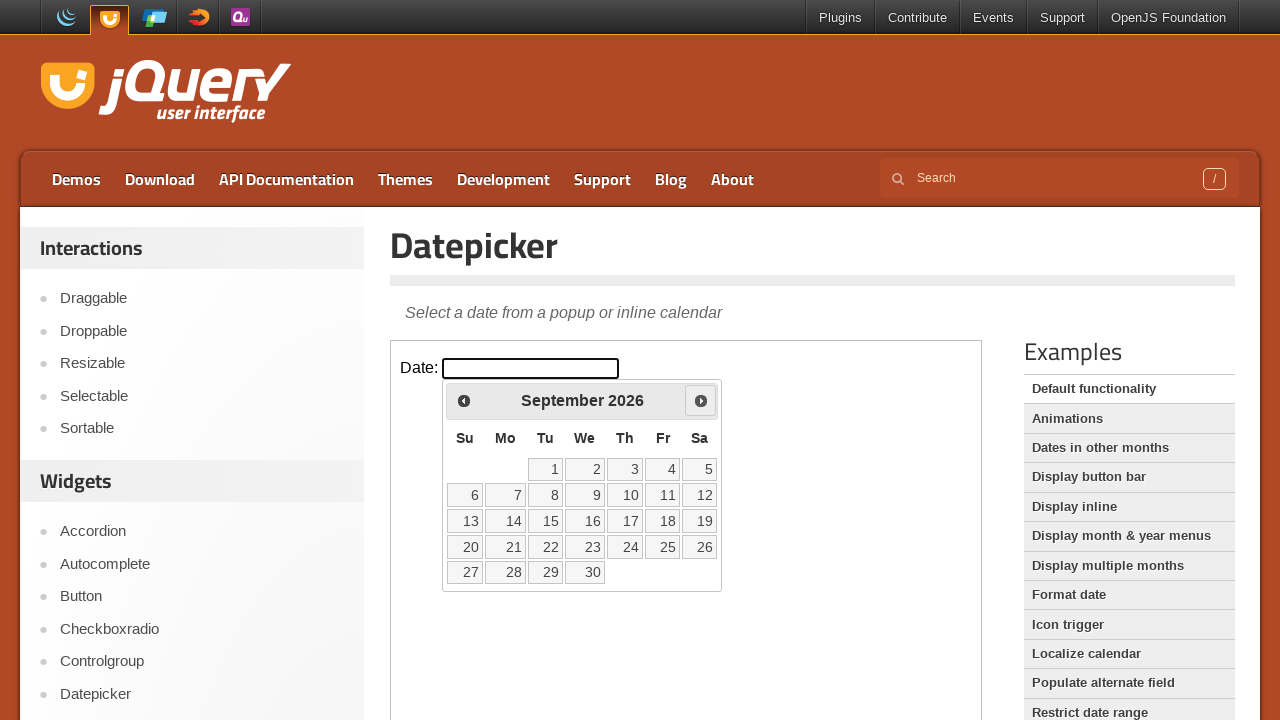

Clicked Next to navigate forward from September 2026 at (701, 400) on iframe.demo-frame >> internal:control=enter-frame >> text=Next
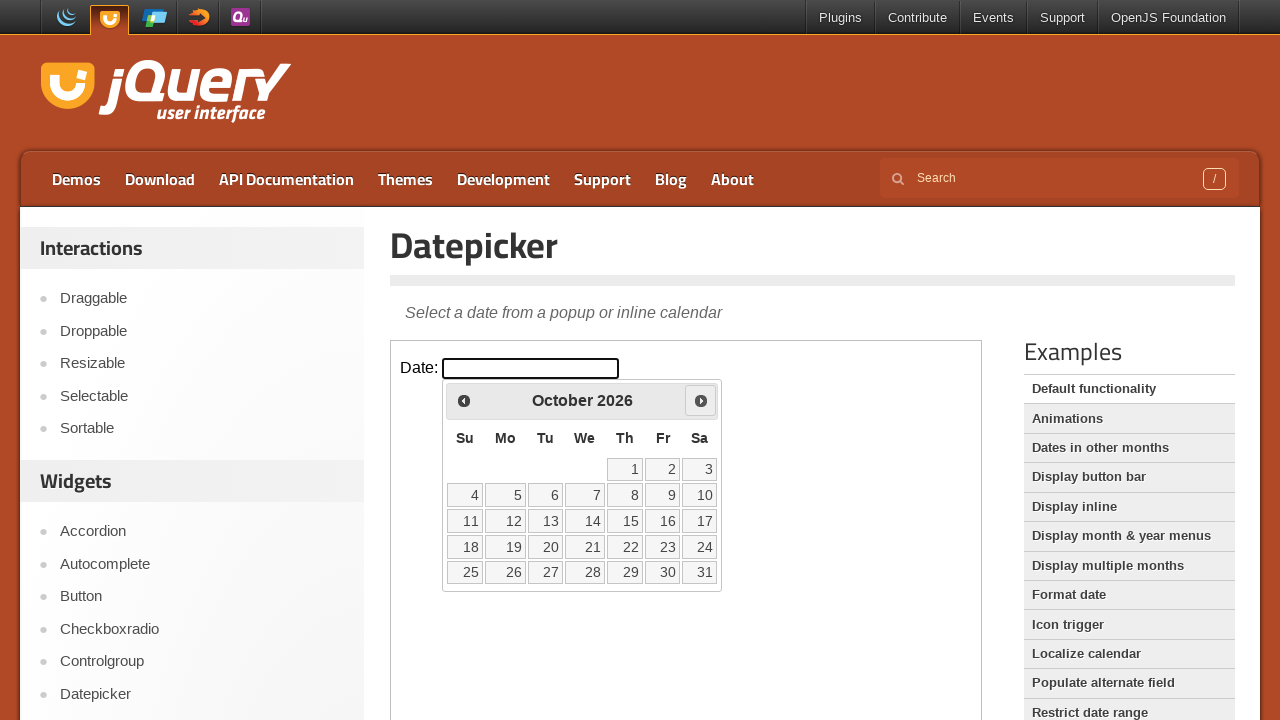

Waited 500ms for calendar transition
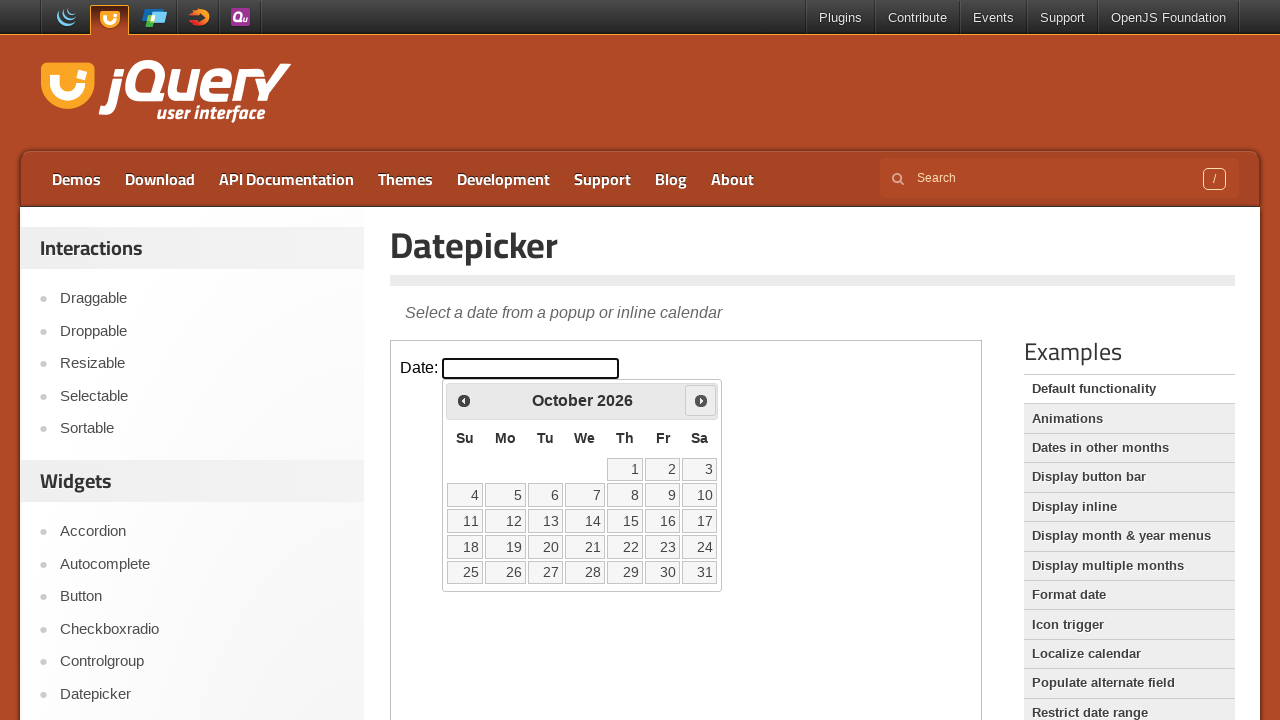

Retrieved current month/year: October 2026
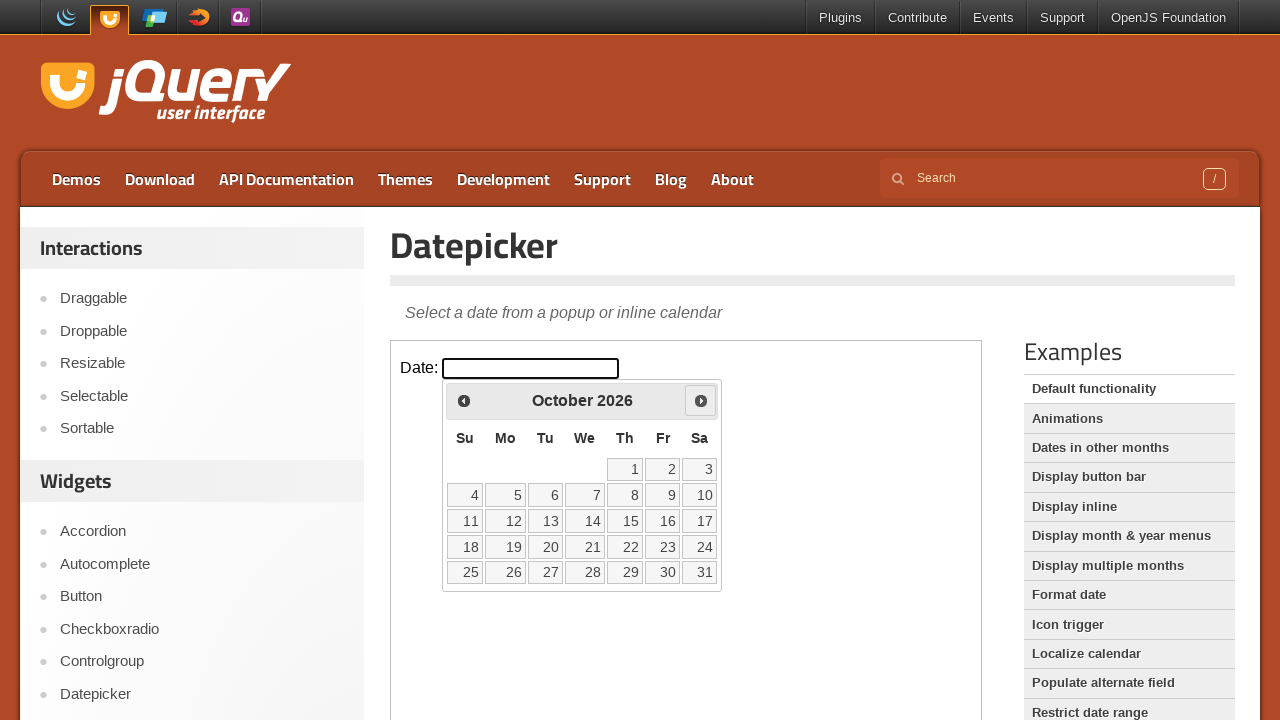

Clicked Next to navigate forward from October 2026 at (701, 400) on iframe.demo-frame >> internal:control=enter-frame >> text=Next
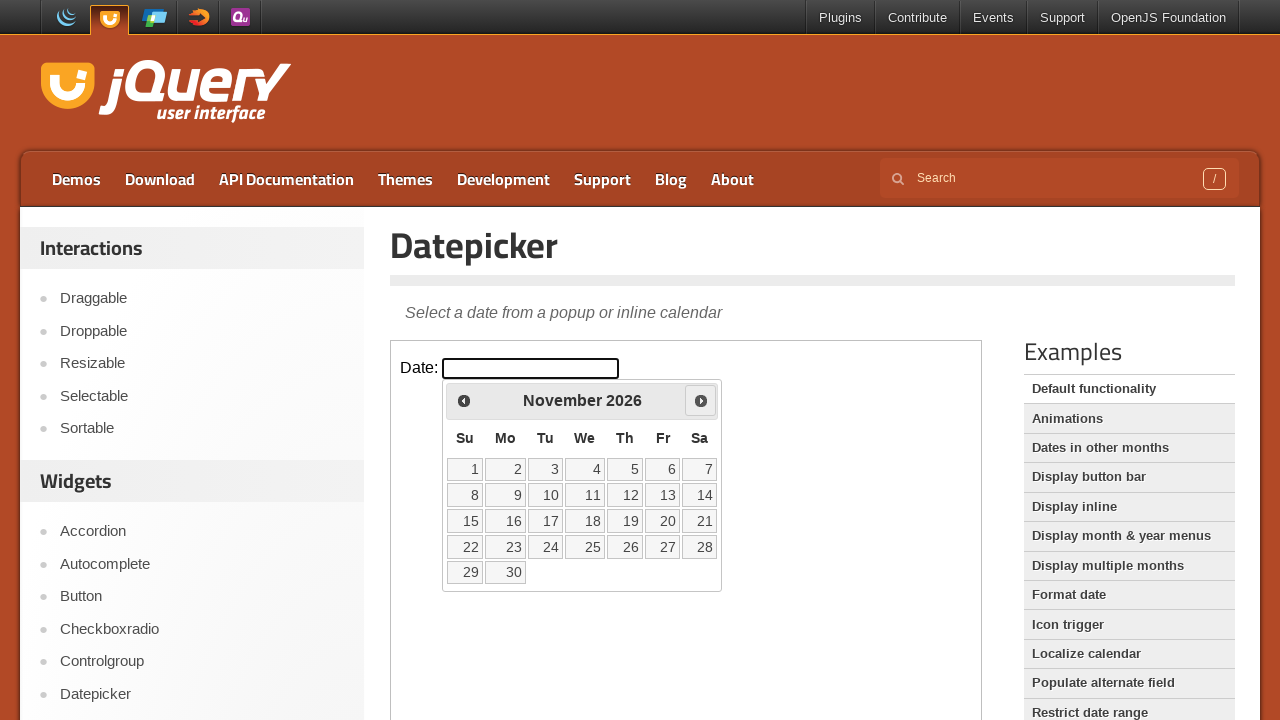

Waited 500ms for calendar transition
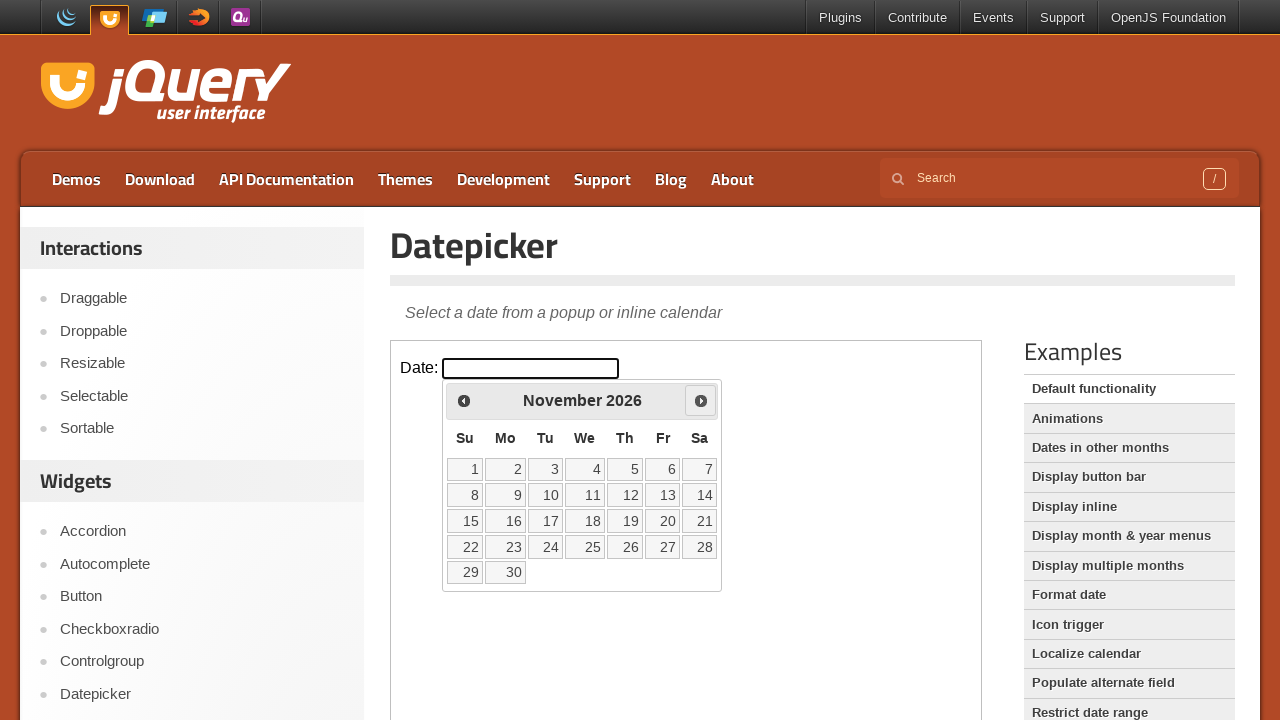

Retrieved current month/year: November 2026
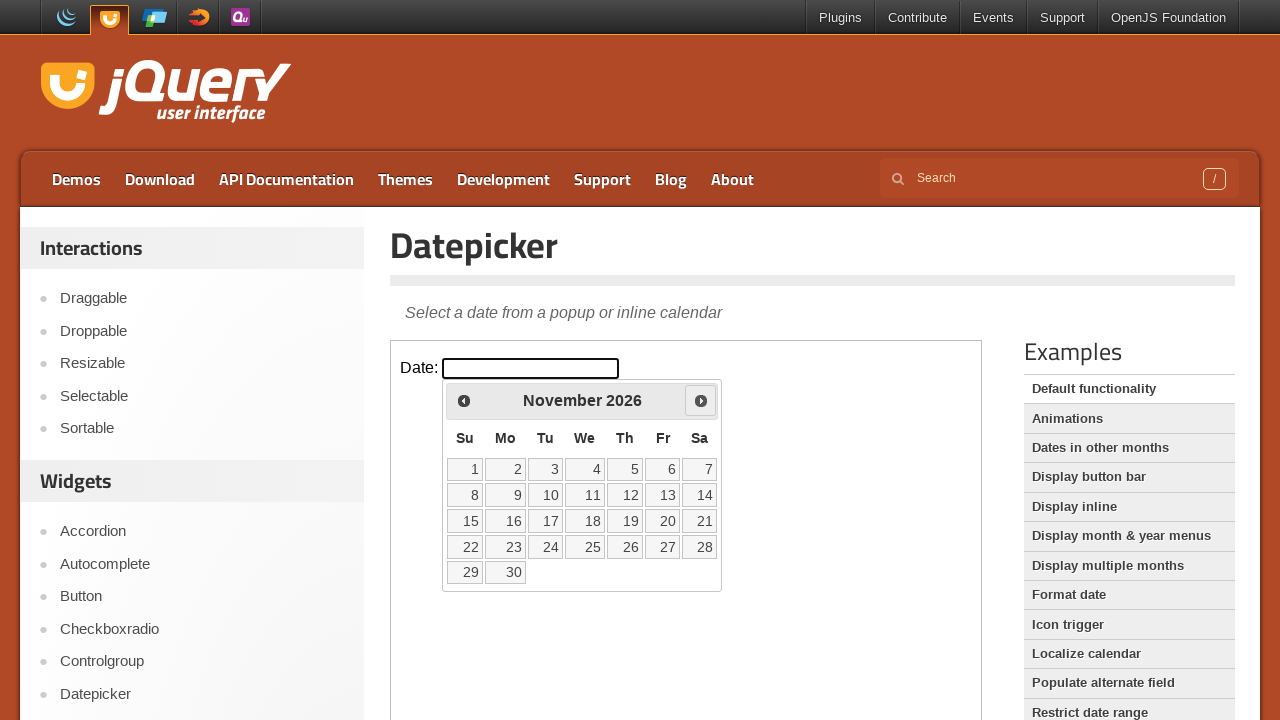

Clicked Next to navigate forward from November 2026 at (701, 400) on iframe.demo-frame >> internal:control=enter-frame >> text=Next
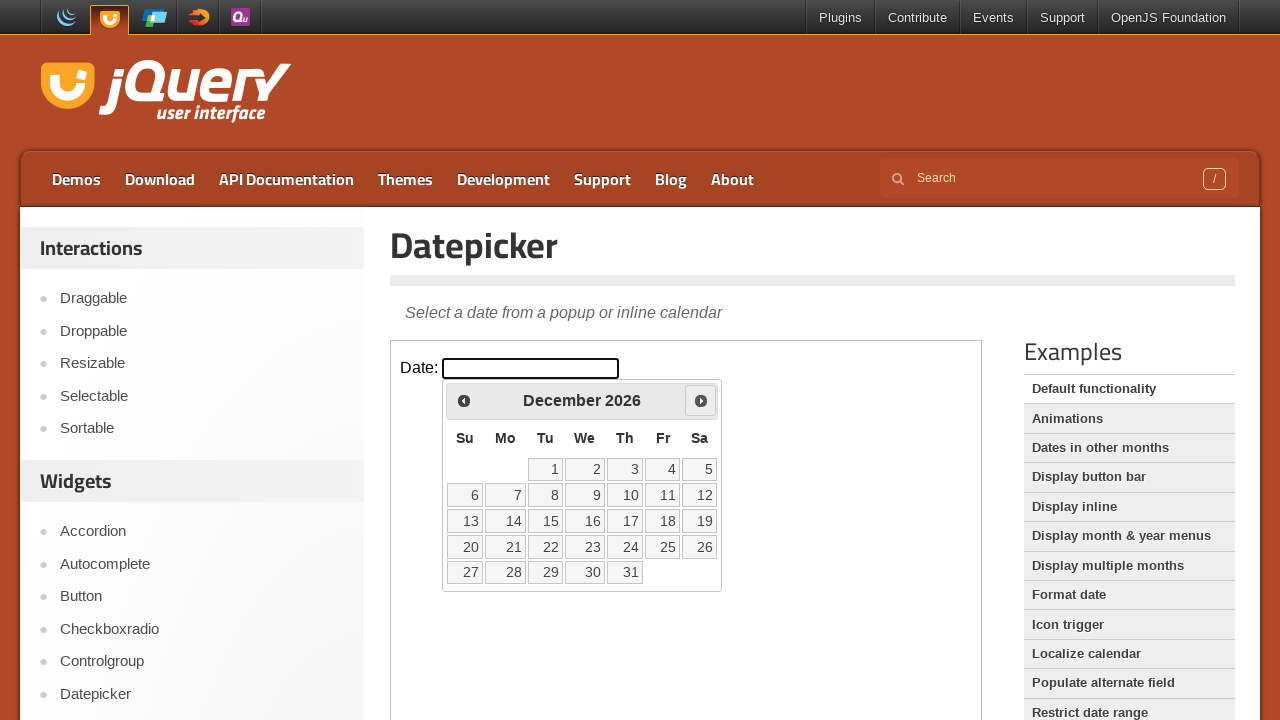

Waited 500ms for calendar transition
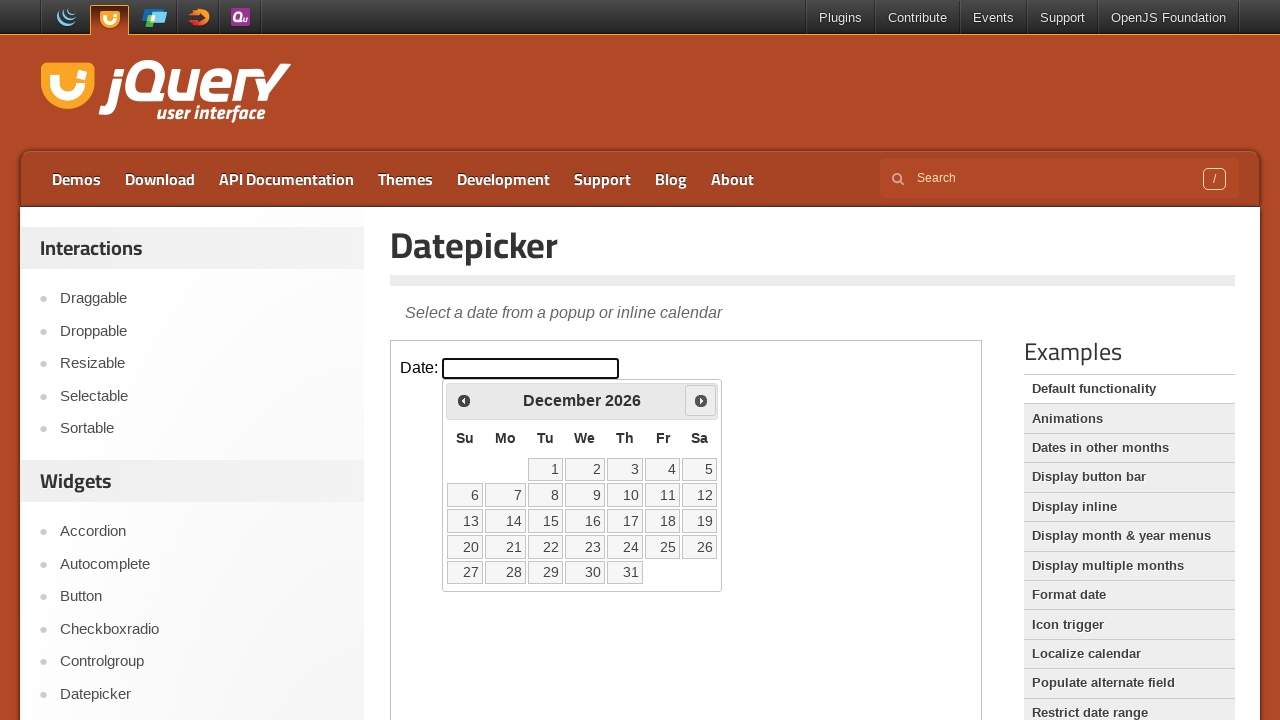

Retrieved current month/year: December 2026
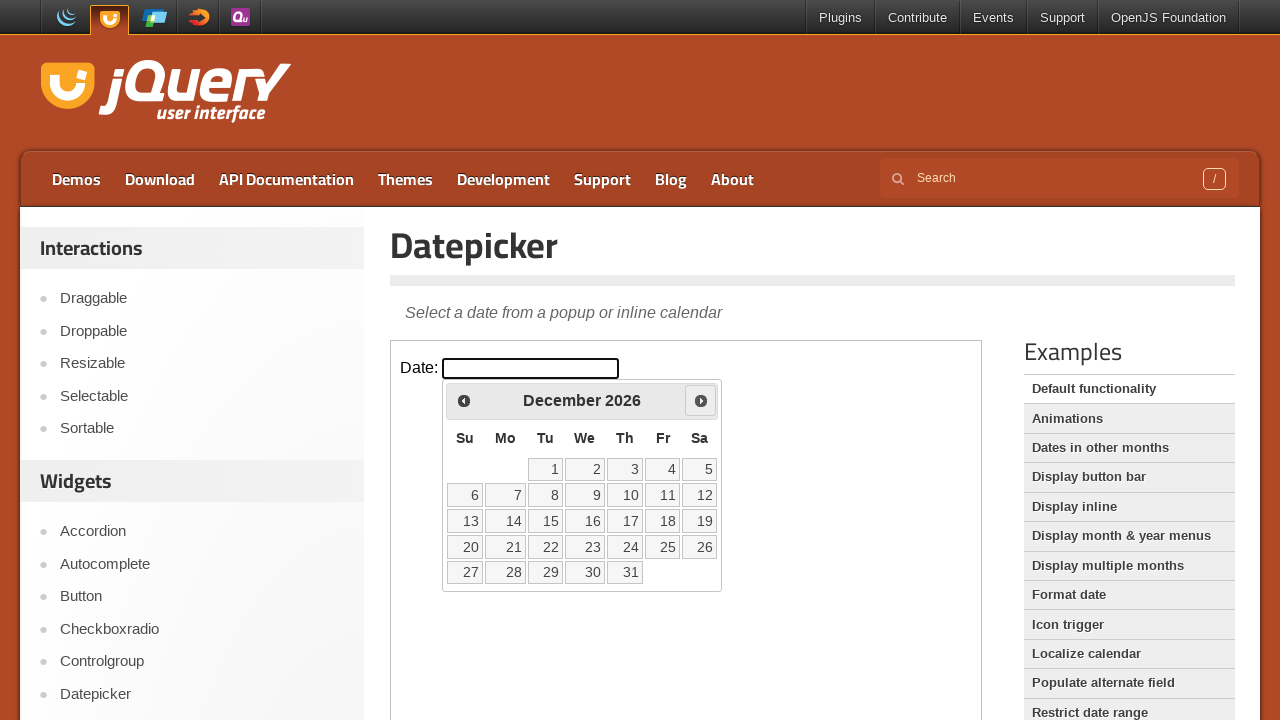

Clicked Next to navigate forward from December 2026 at (701, 400) on iframe.demo-frame >> internal:control=enter-frame >> text=Next
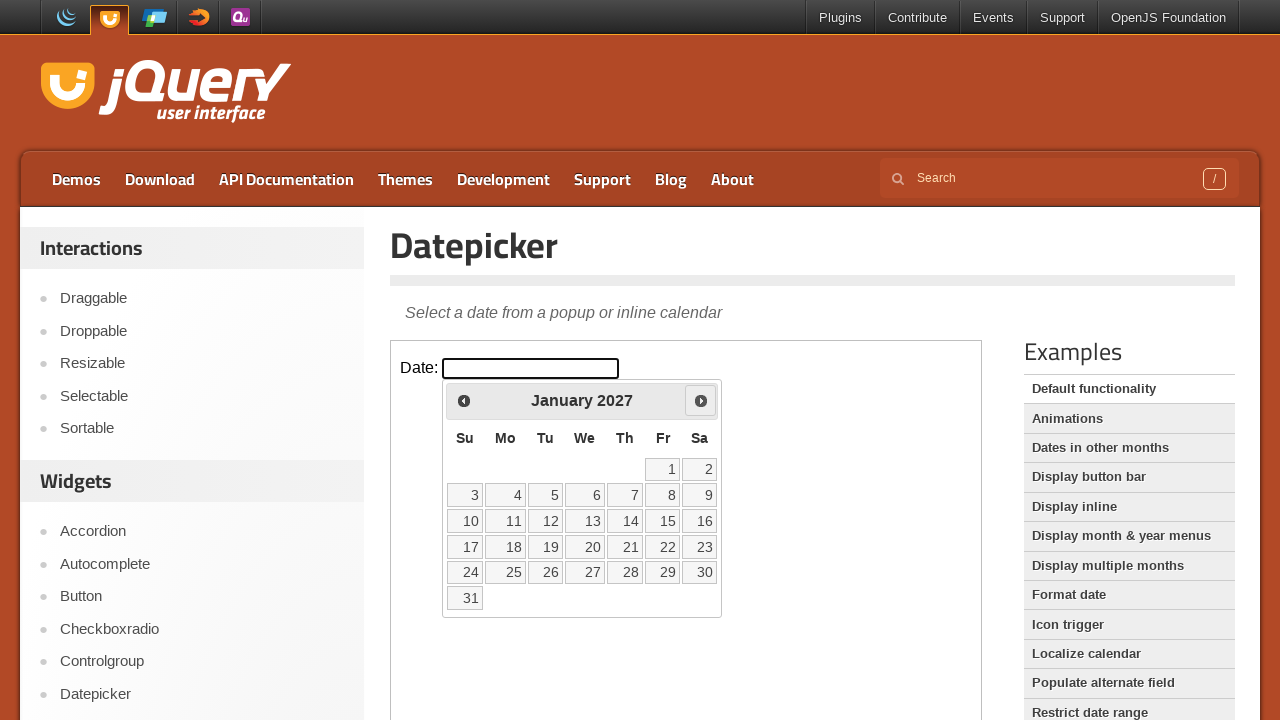

Waited 500ms for calendar transition
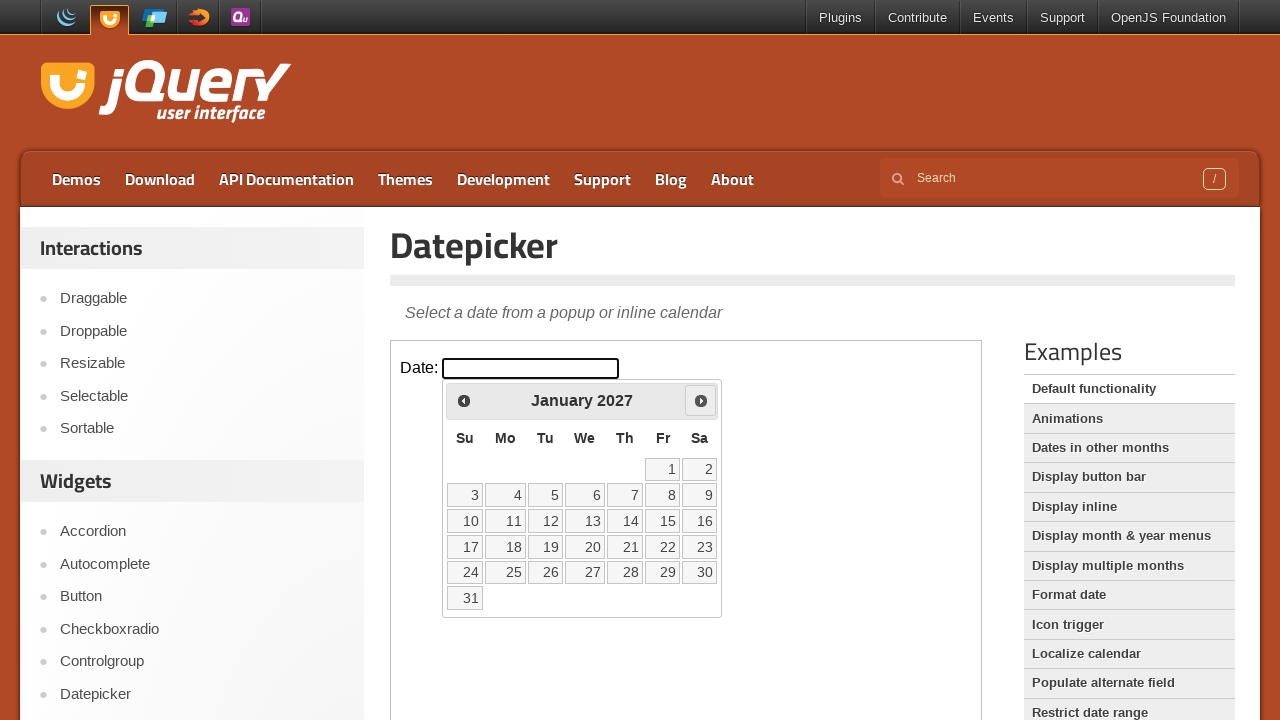

Retrieved current month/year: January 2027
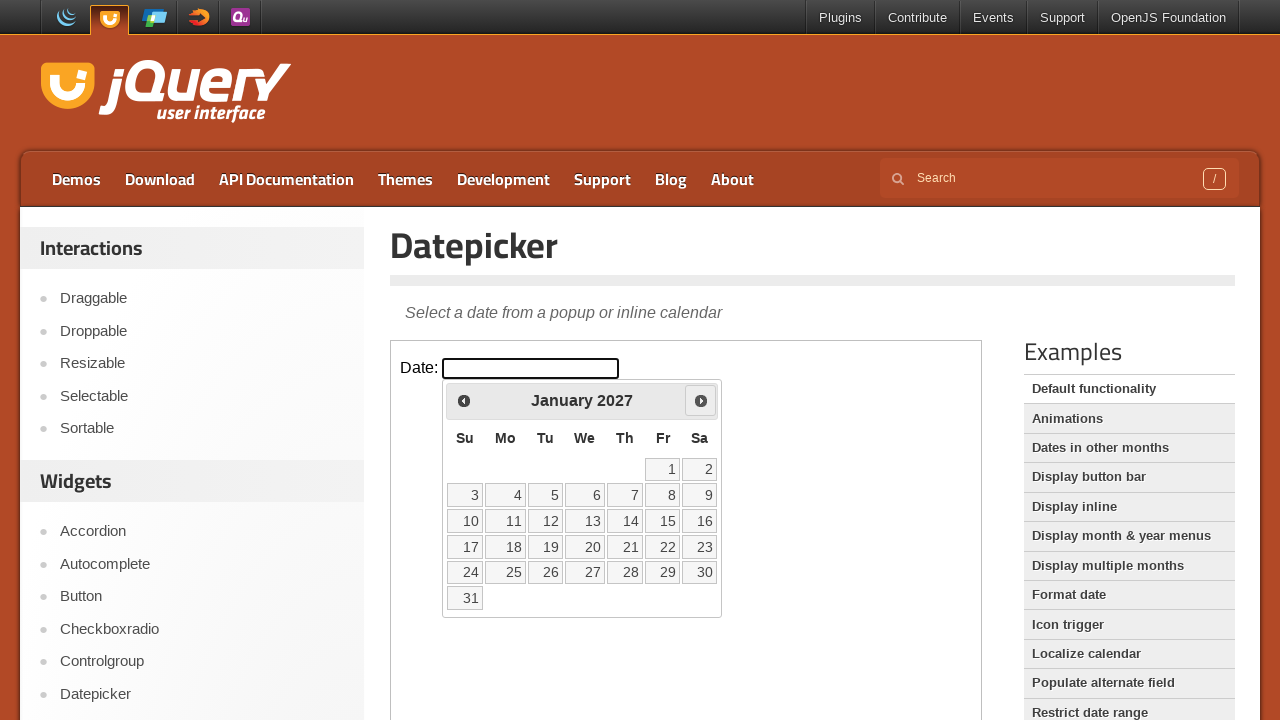

Clicked Next to navigate forward from January 2027 at (701, 400) on iframe.demo-frame >> internal:control=enter-frame >> text=Next
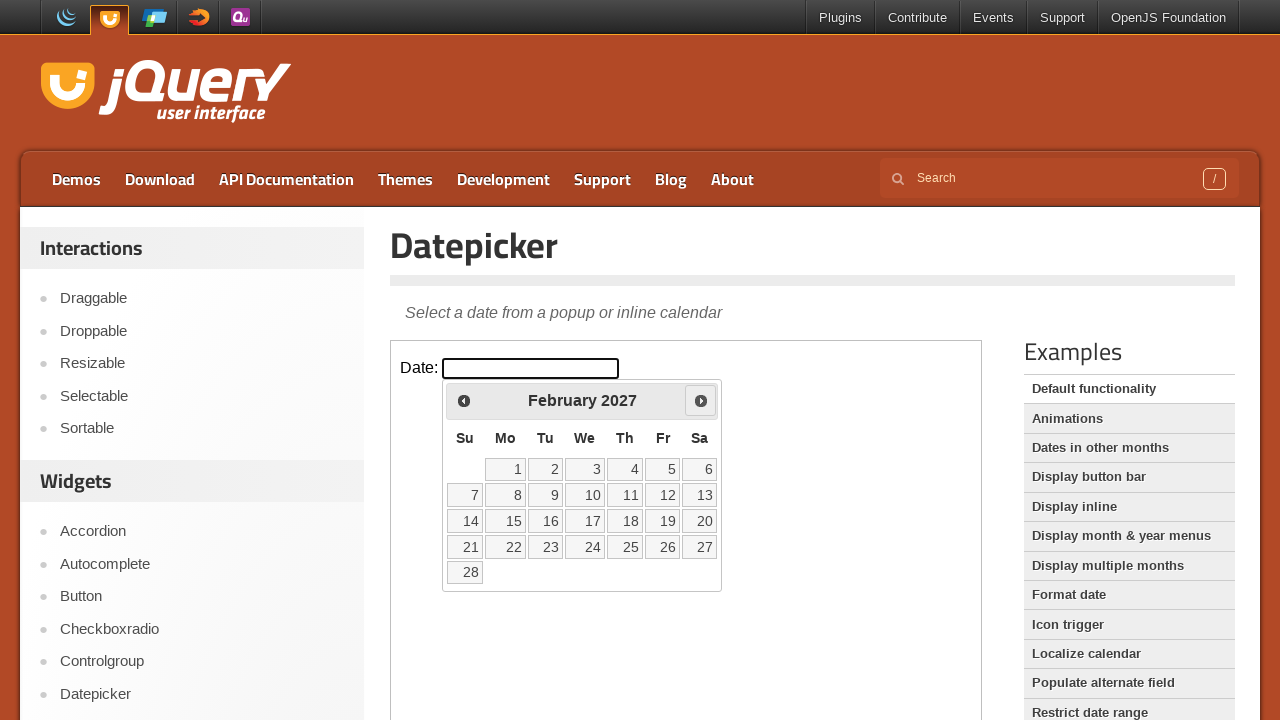

Waited 500ms for calendar transition
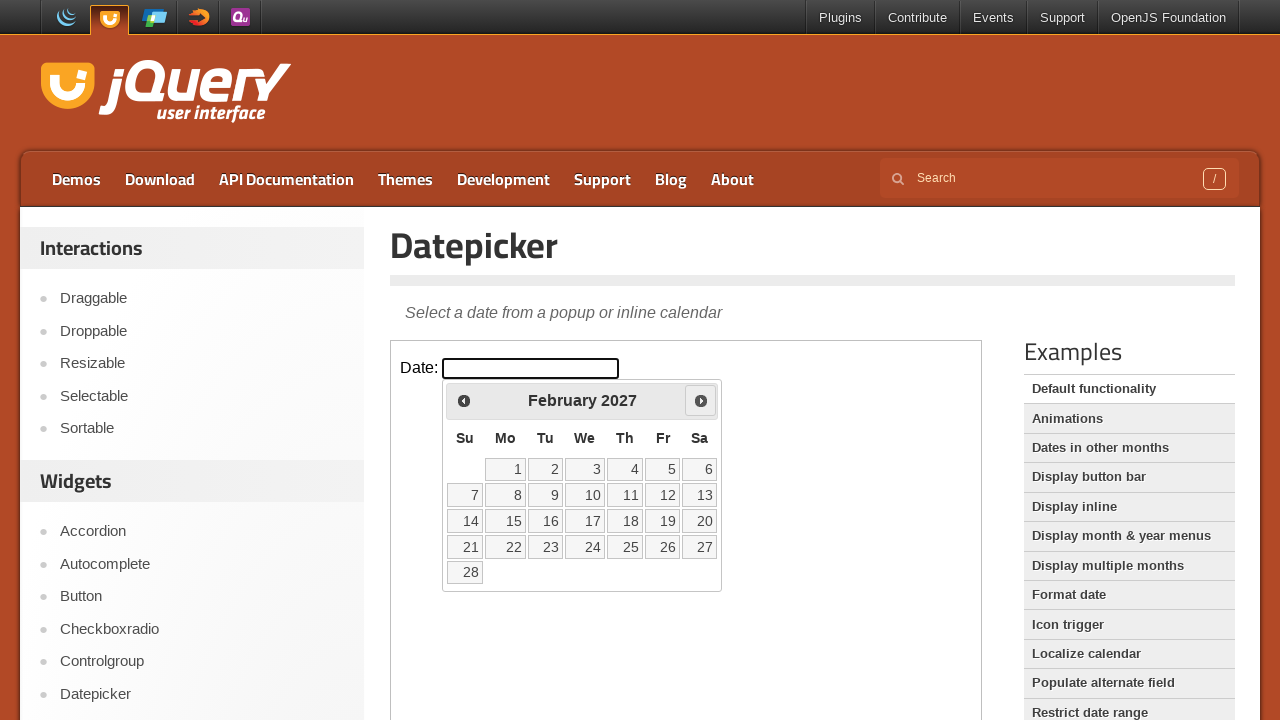

Retrieved current month/year: February 2027
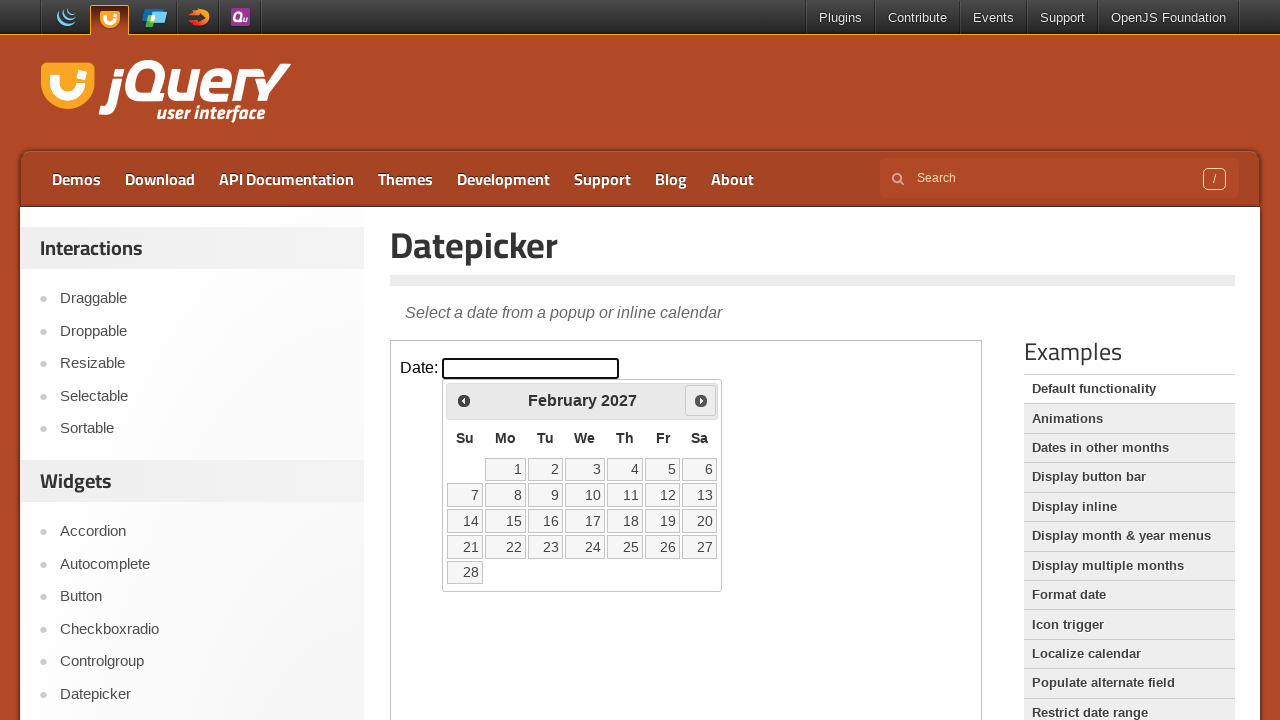

Clicked Next to navigate forward from February 2027 at (701, 400) on iframe.demo-frame >> internal:control=enter-frame >> text=Next
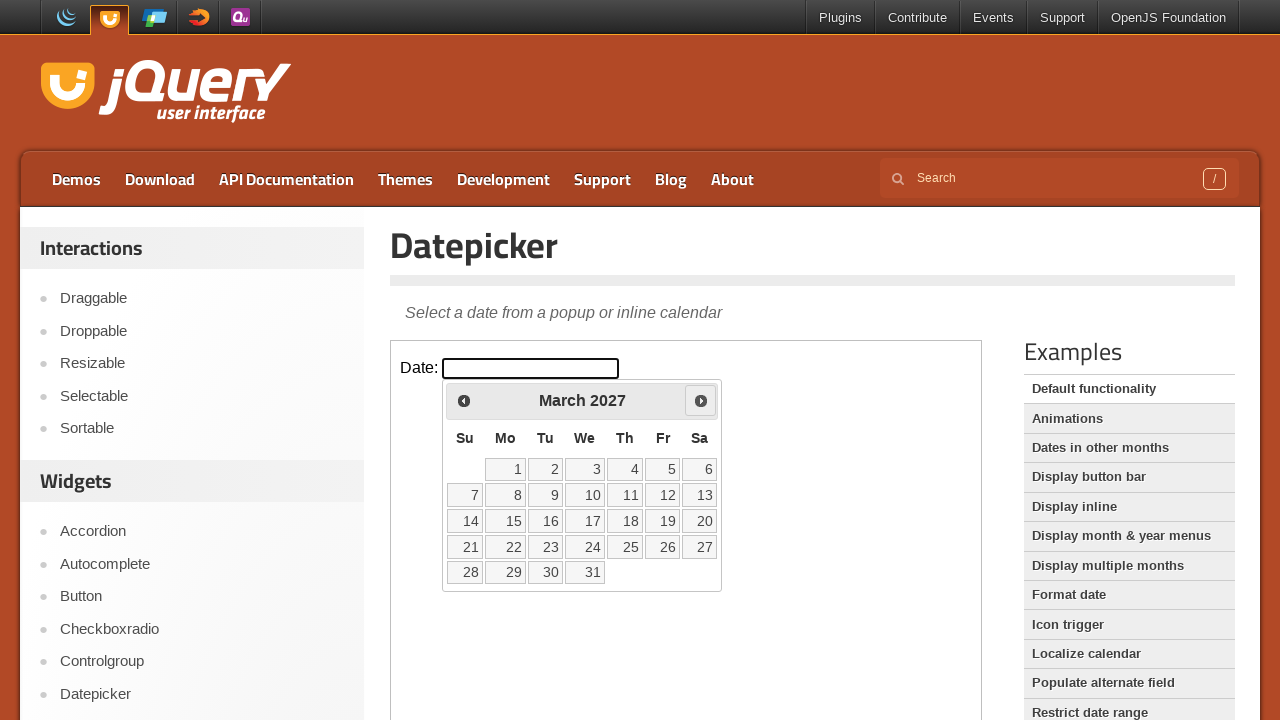

Waited 500ms for calendar transition
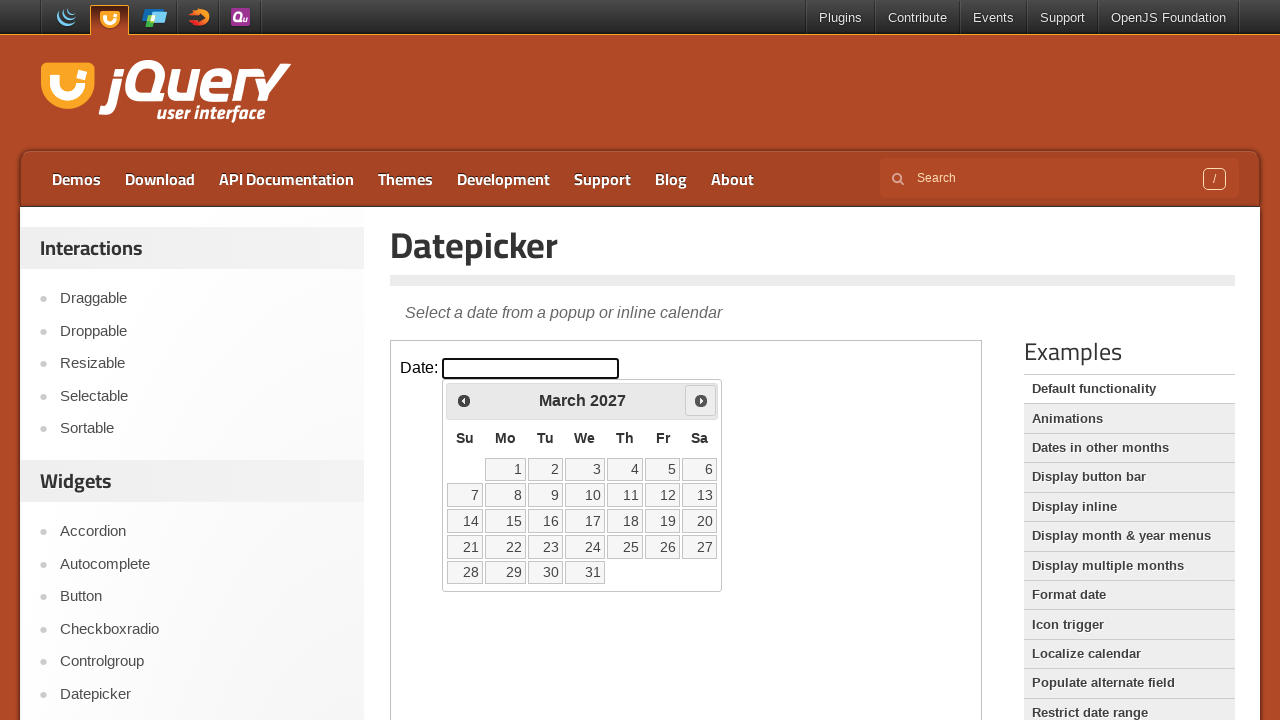

Retrieved current month/year: March 2027
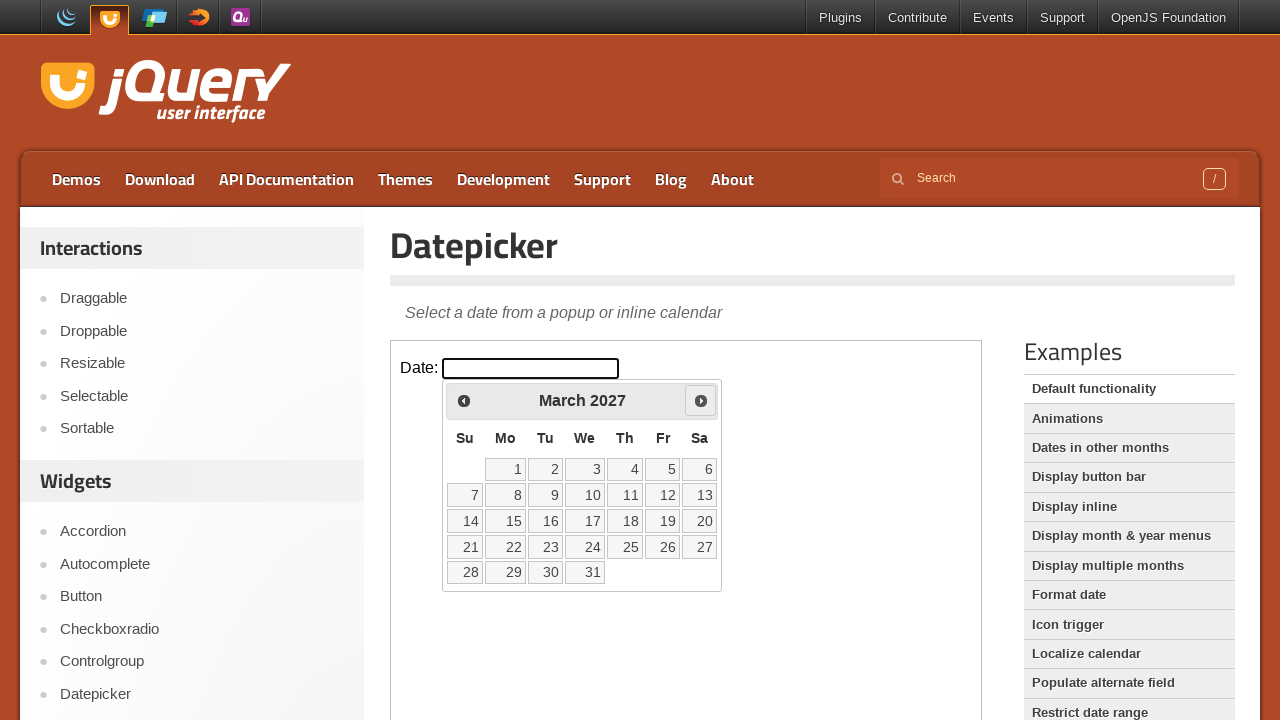

Clicked Next to navigate forward from March 2027 at (701, 400) on iframe.demo-frame >> internal:control=enter-frame >> text=Next
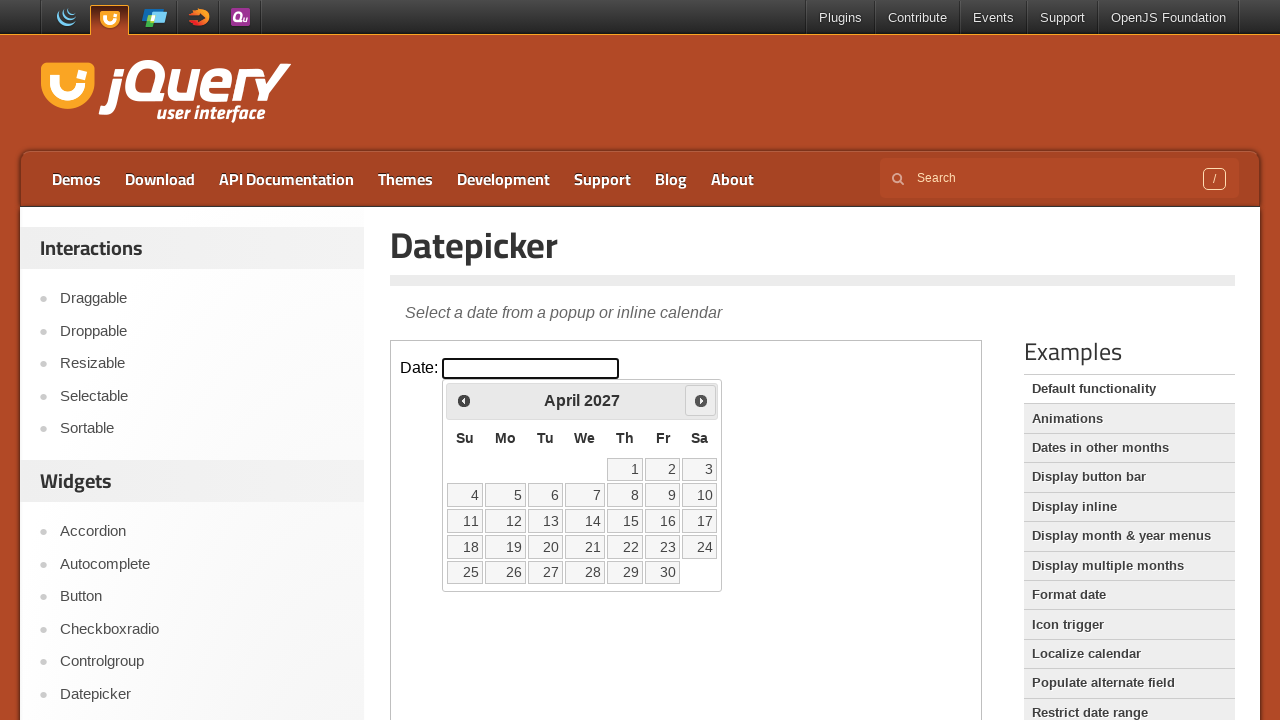

Waited 500ms for calendar transition
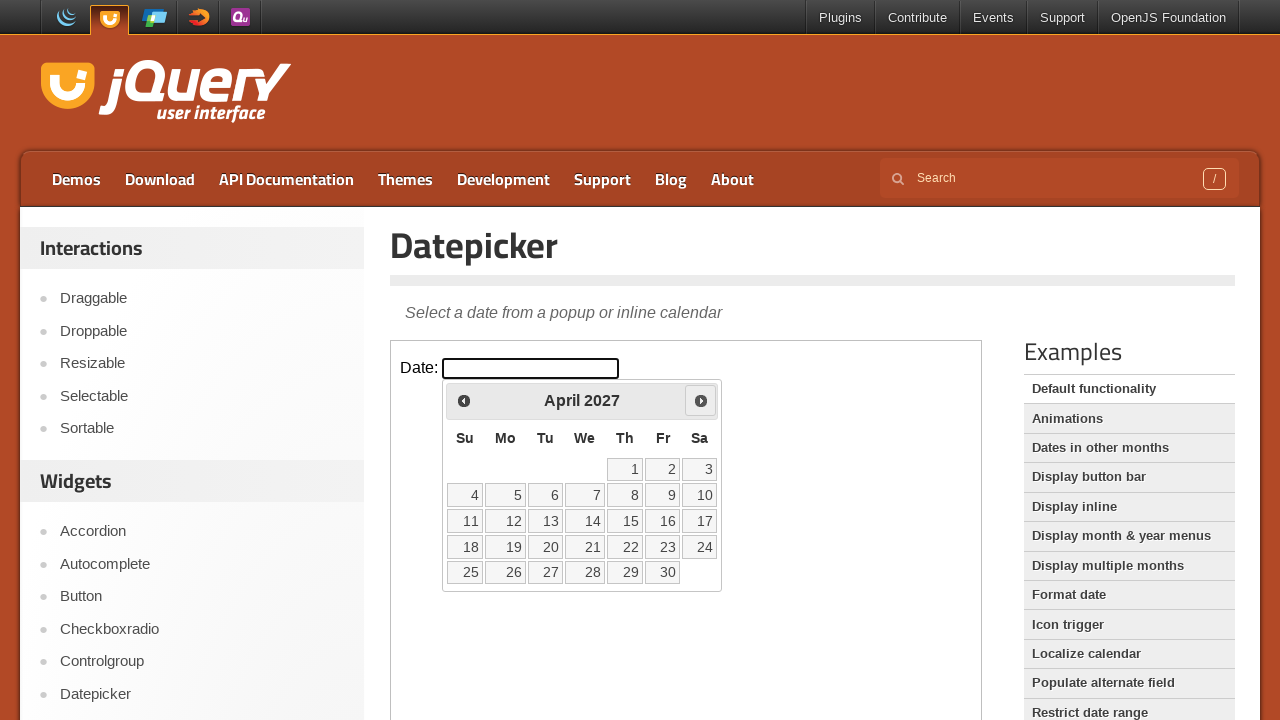

Retrieved current month/year: April 2027
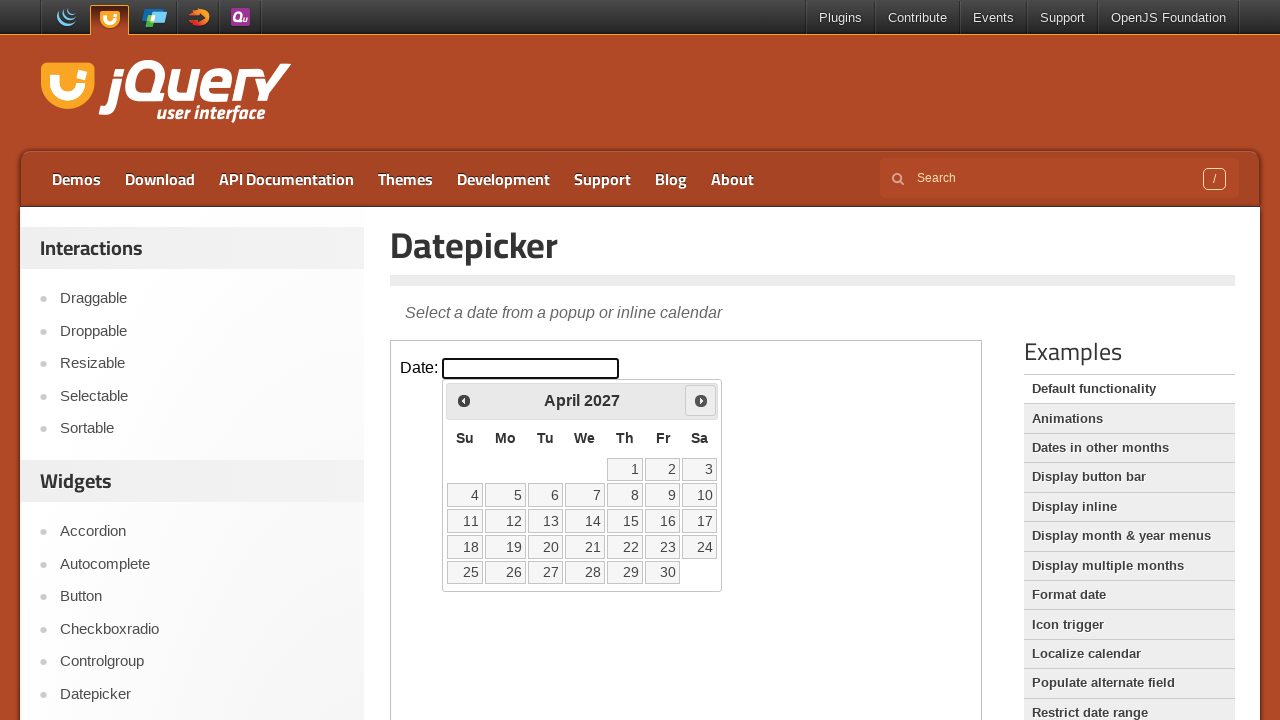

Clicked Next to navigate forward from April 2027 at (701, 400) on iframe.demo-frame >> internal:control=enter-frame >> text=Next
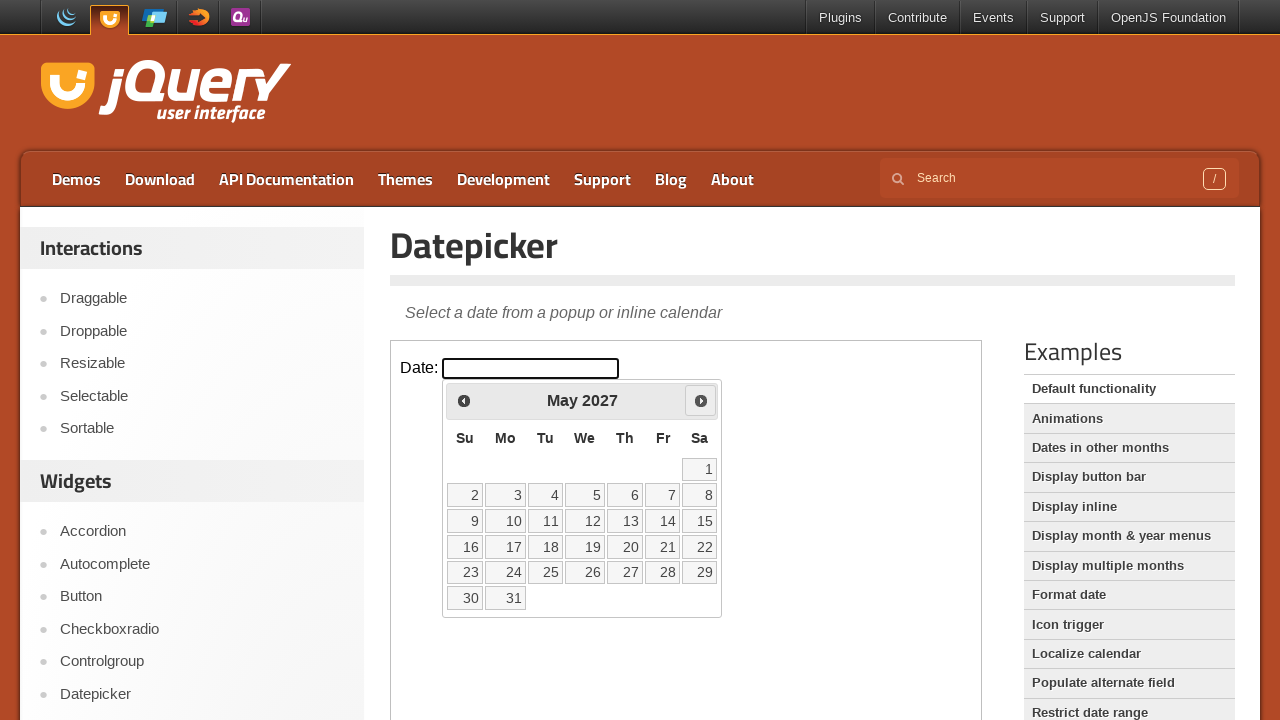

Waited 500ms for calendar transition
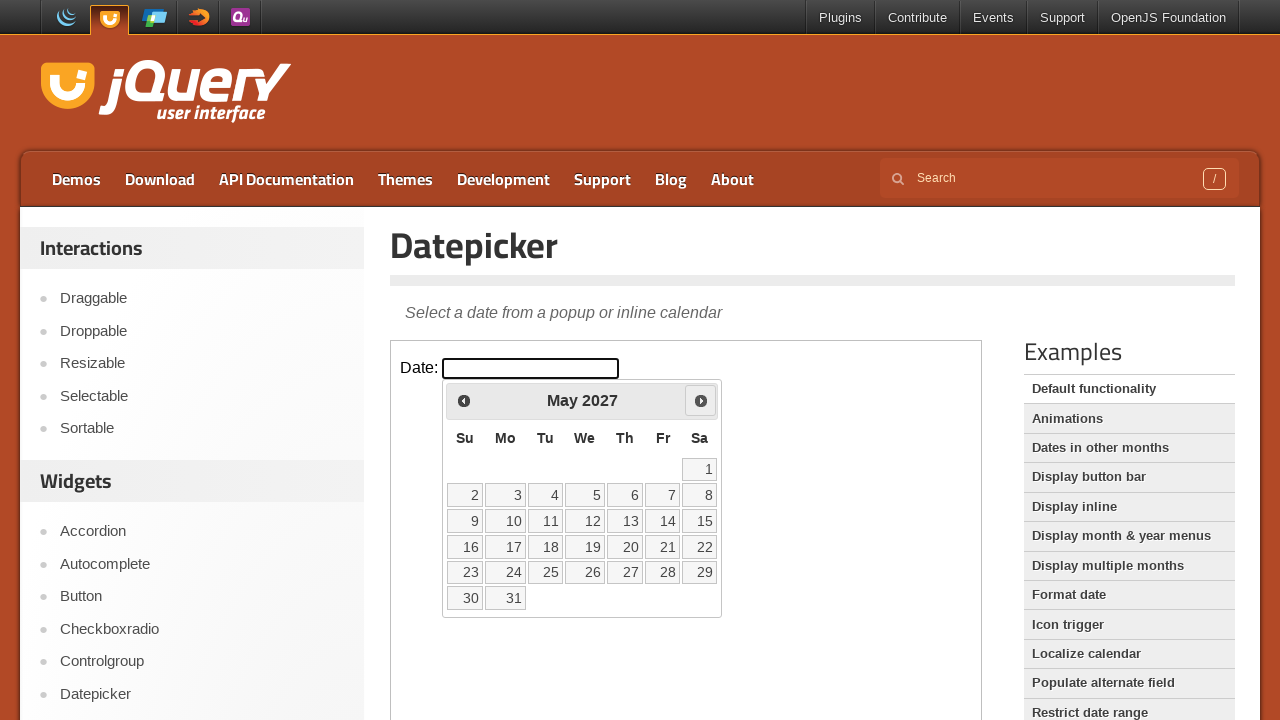

Retrieved current month/year: May 2027
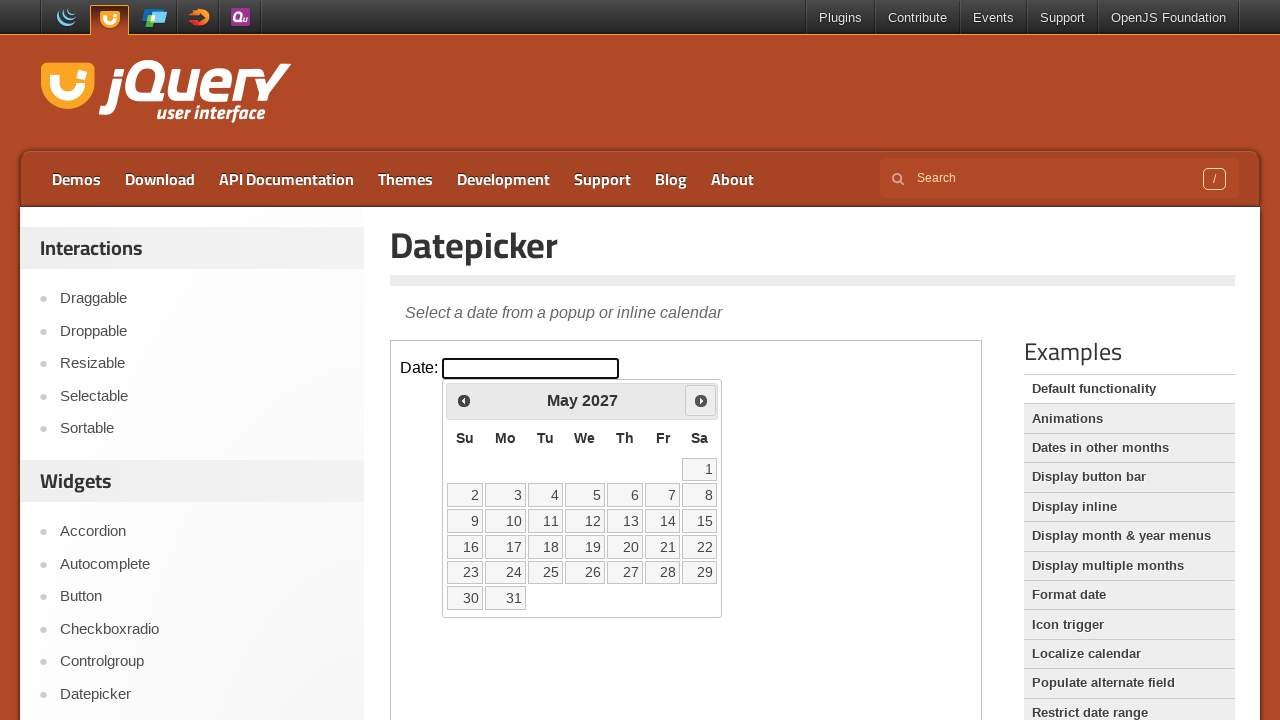

Clicked Next to navigate forward from May 2027 at (701, 400) on iframe.demo-frame >> internal:control=enter-frame >> text=Next
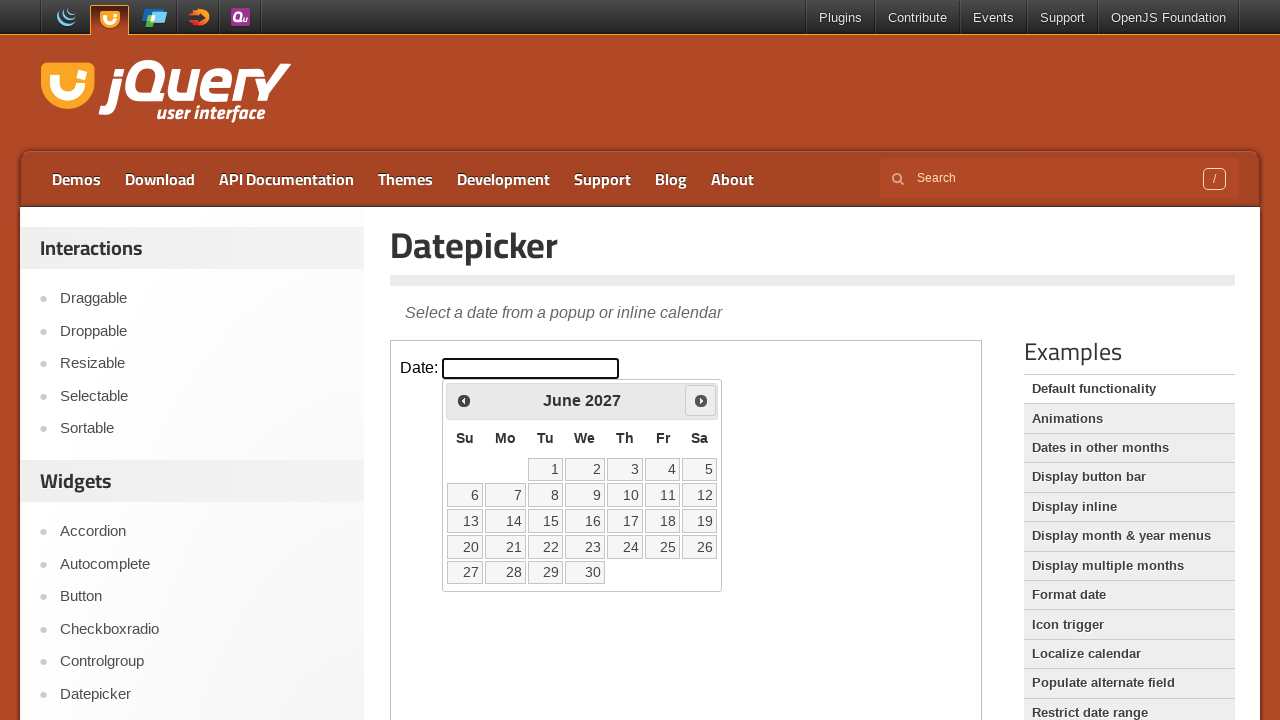

Waited 500ms for calendar transition
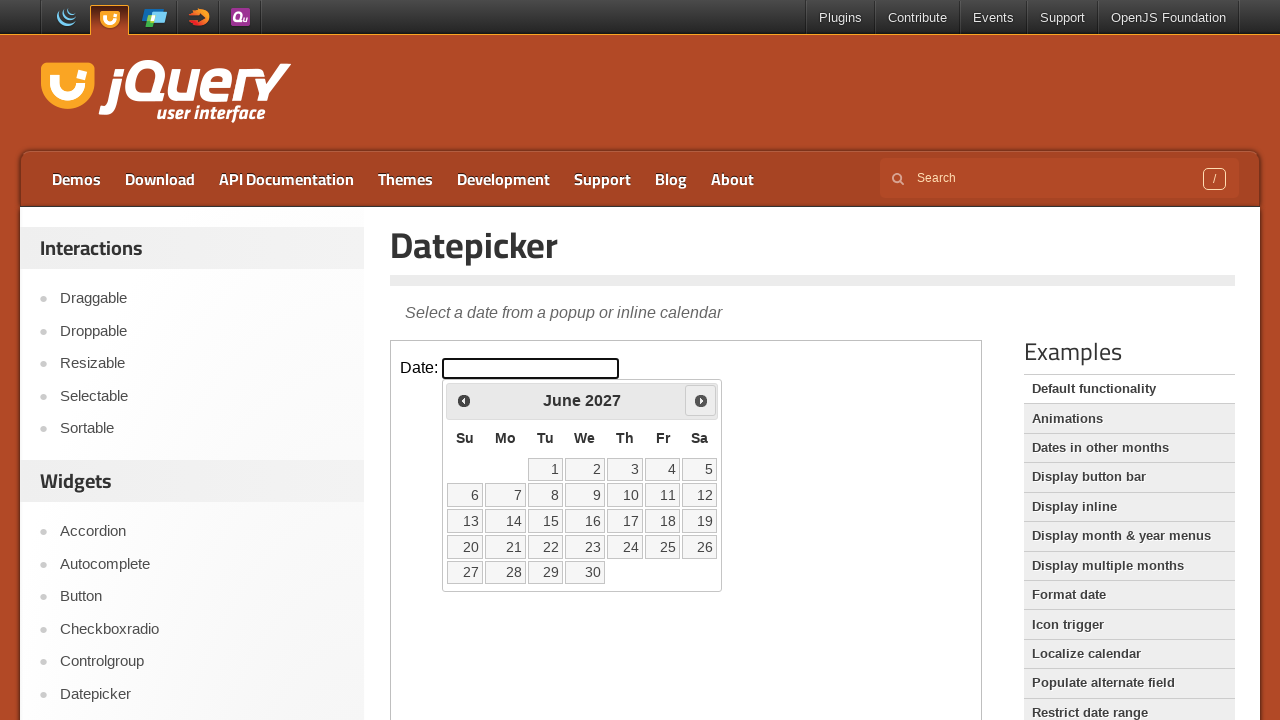

Retrieved current month/year: June 2027
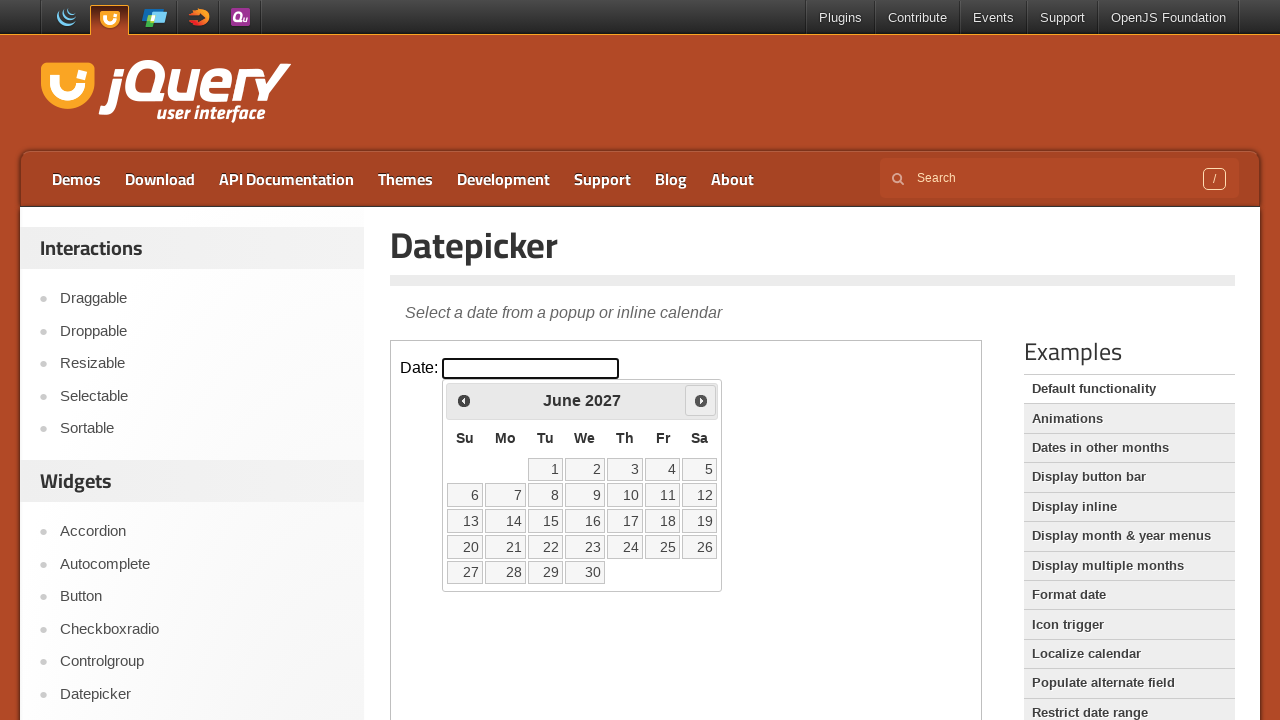

Clicked Next to navigate forward from June 2027 at (701, 400) on iframe.demo-frame >> internal:control=enter-frame >> text=Next
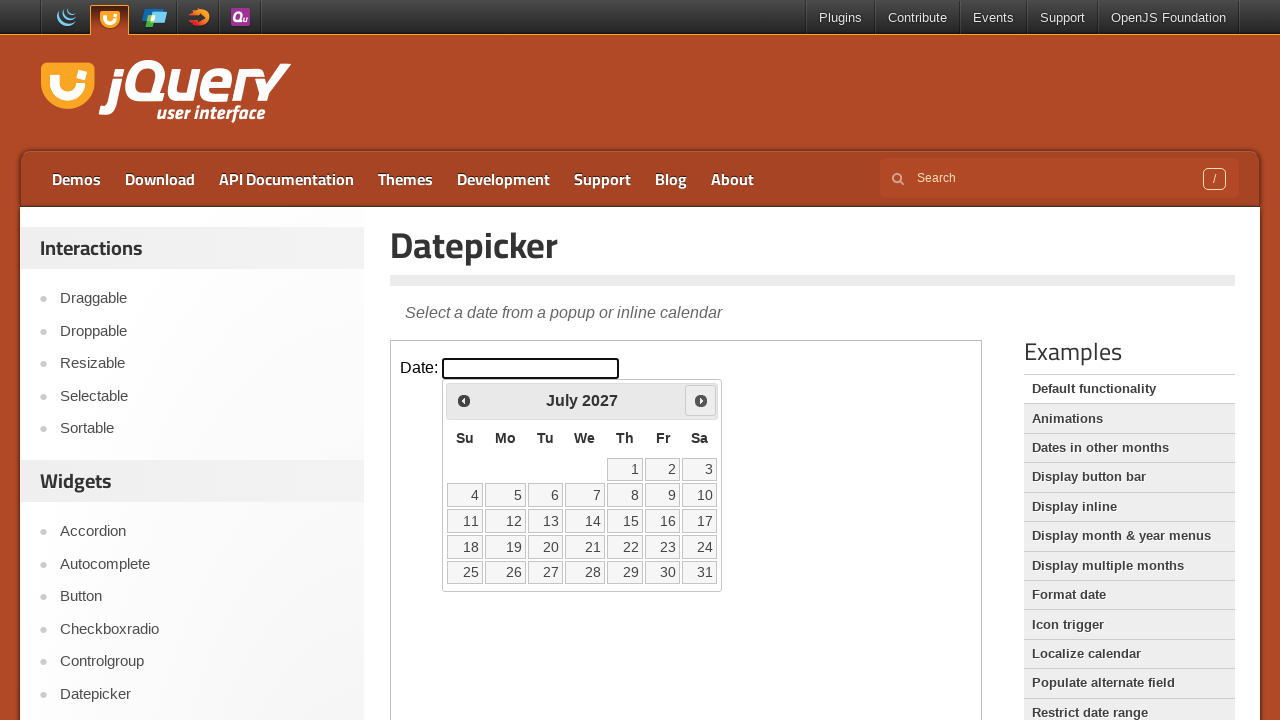

Waited 500ms for calendar transition
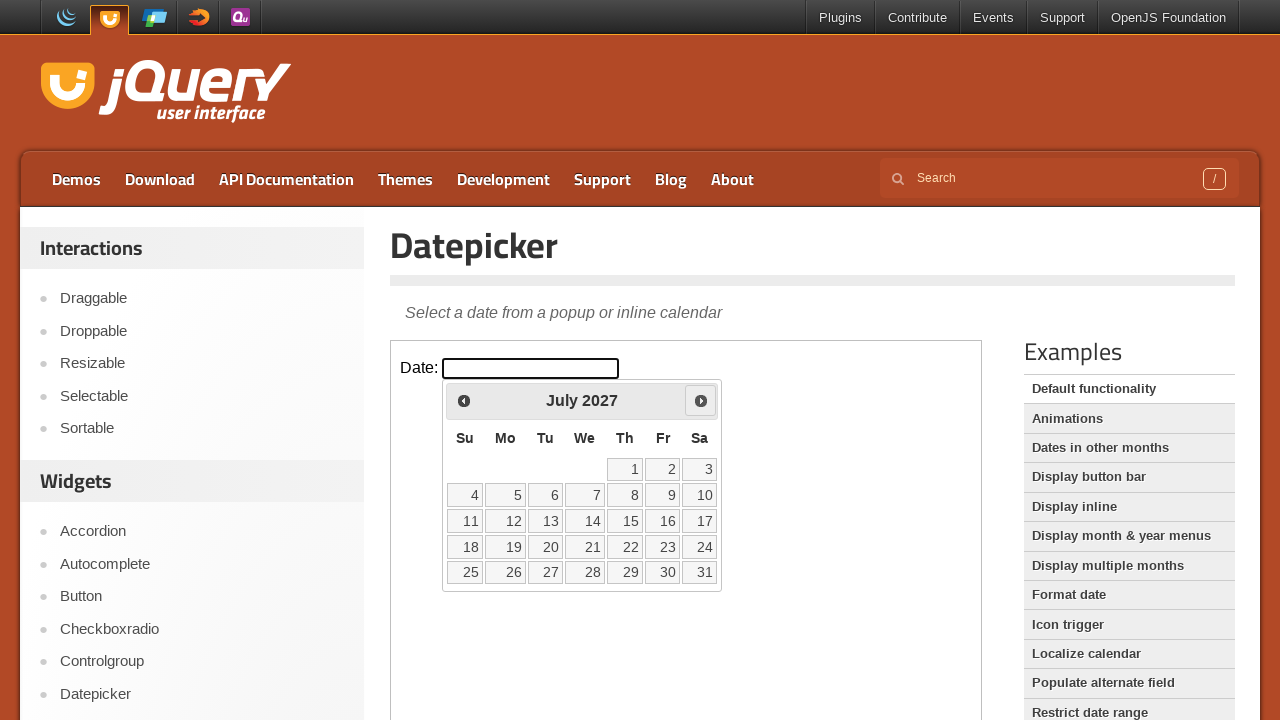

Retrieved current month/year: July 2027
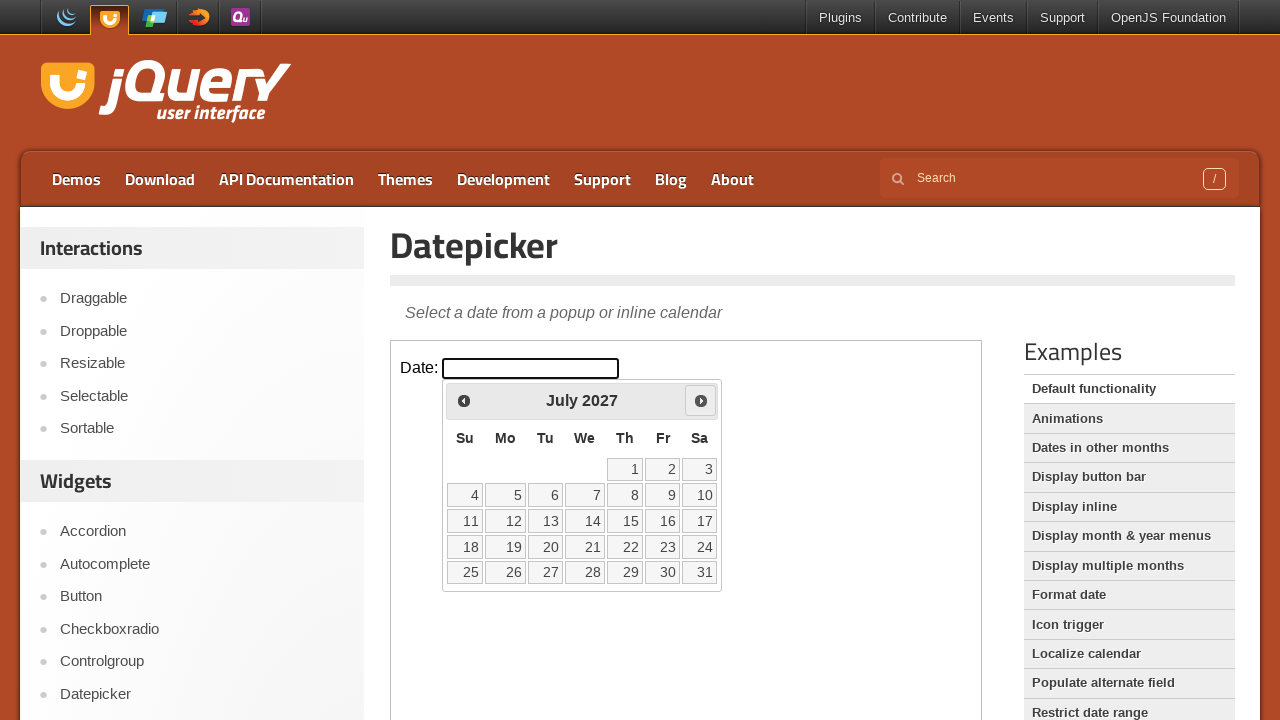

Clicked Next to navigate forward from July 2027 at (701, 400) on iframe.demo-frame >> internal:control=enter-frame >> text=Next
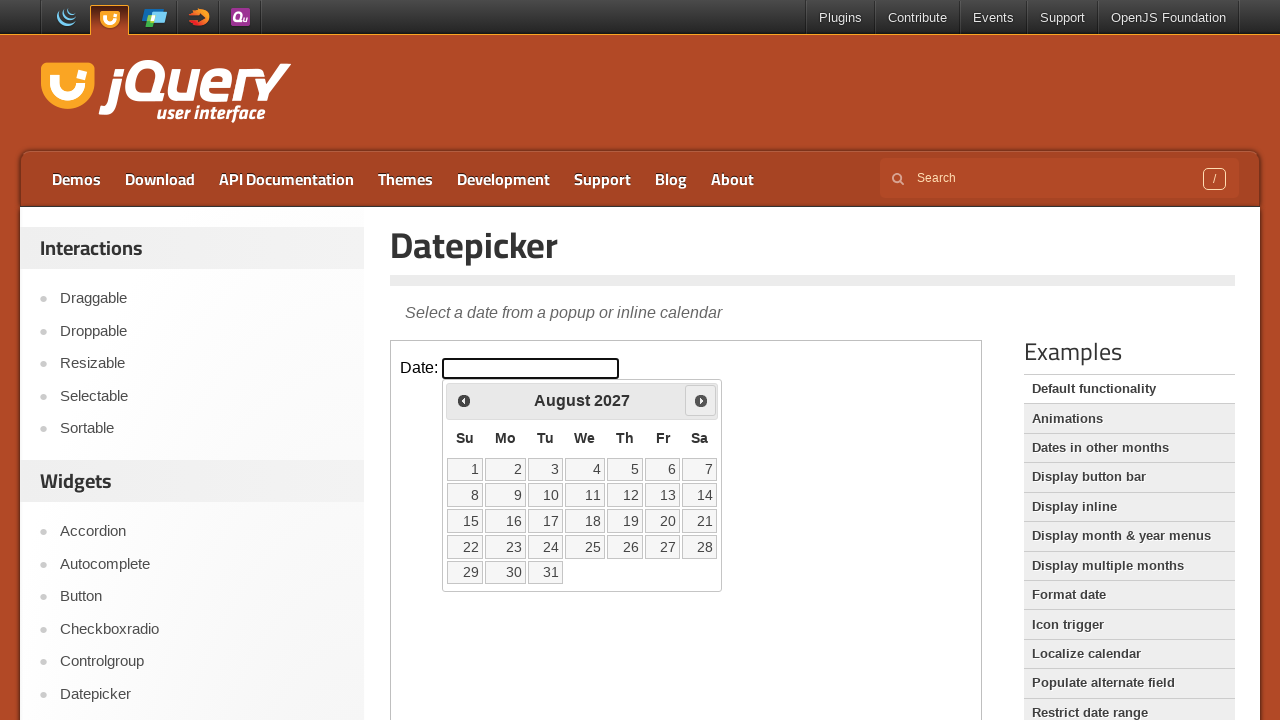

Waited 500ms for calendar transition
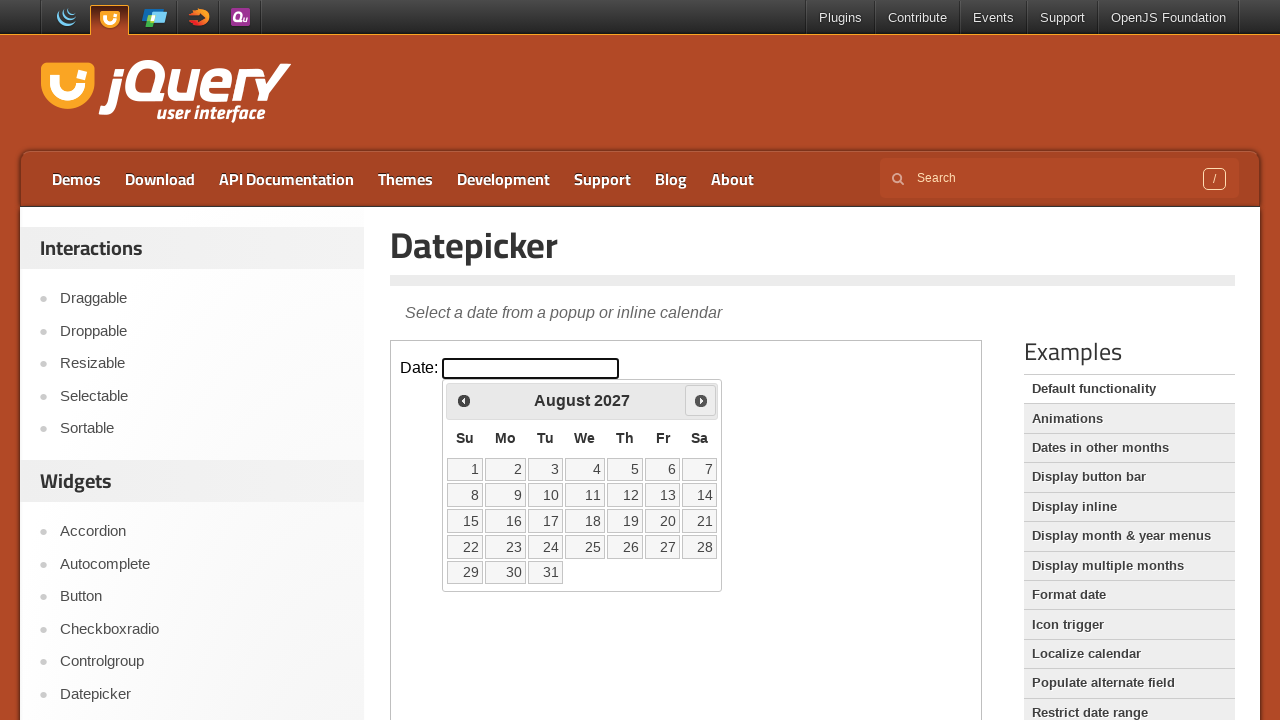

Retrieved current month/year: August 2027
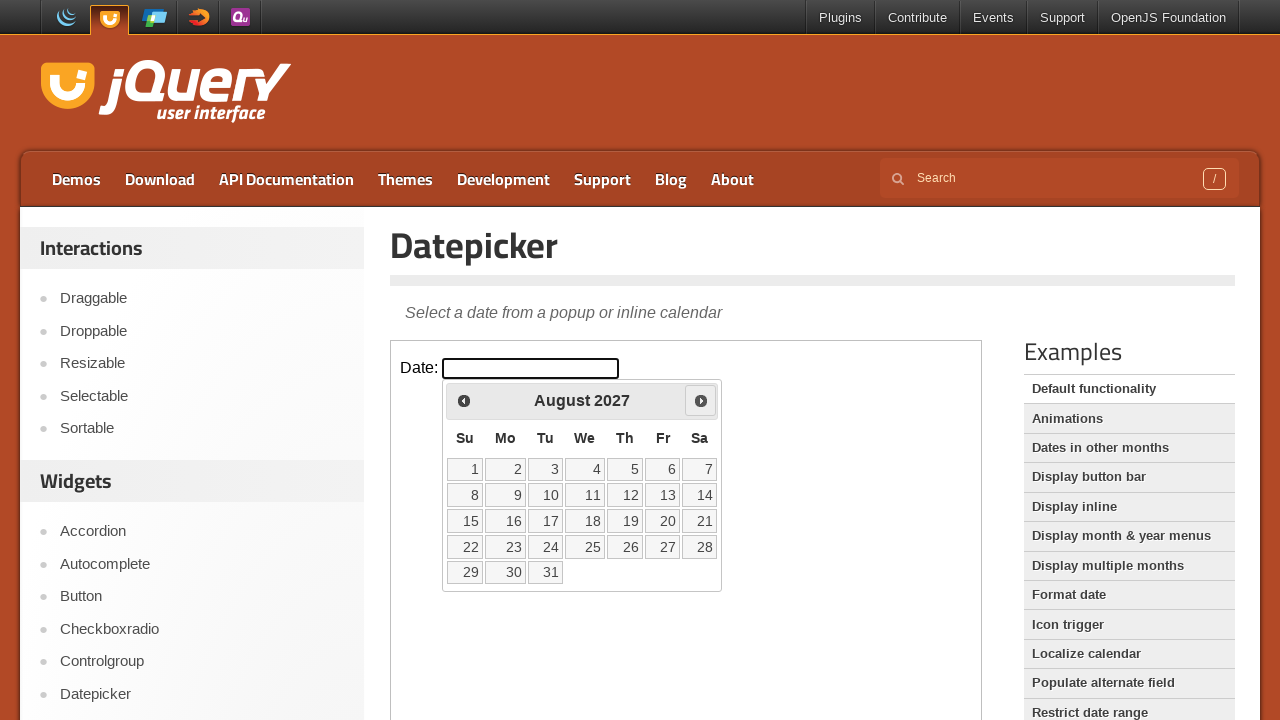

Clicked Next to navigate forward from August 2027 at (701, 400) on iframe.demo-frame >> internal:control=enter-frame >> text=Next
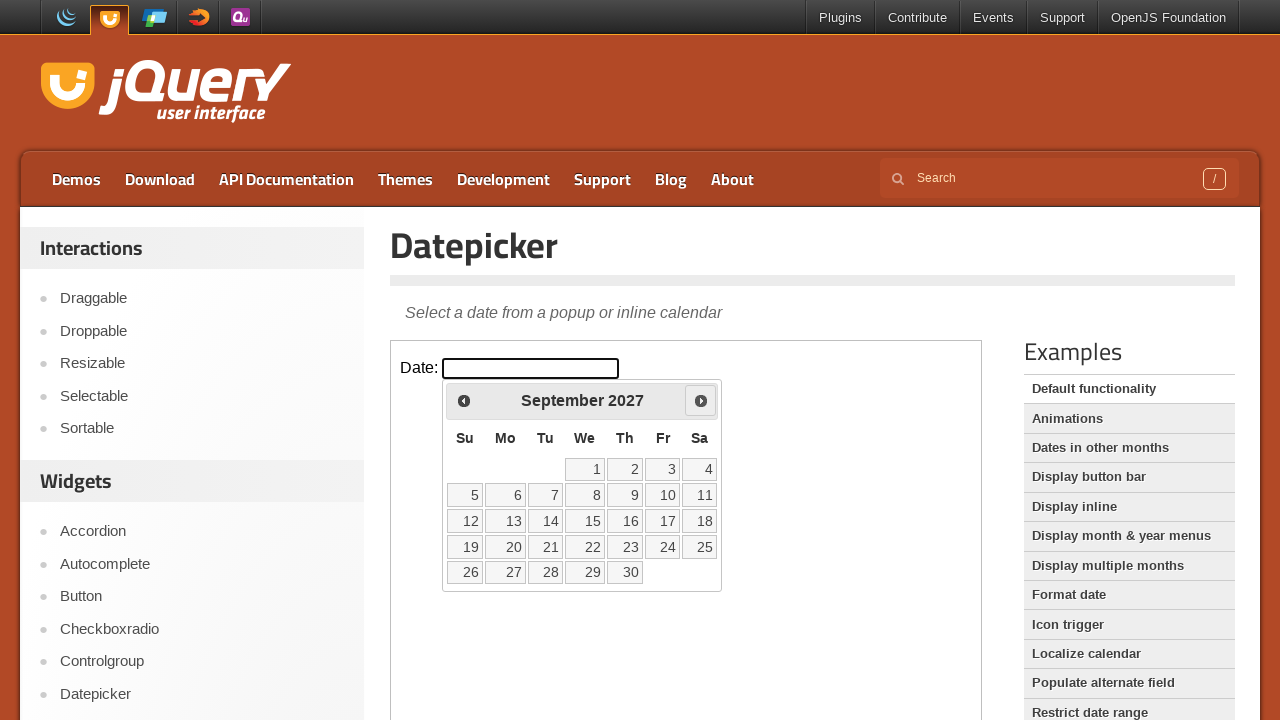

Waited 500ms for calendar transition
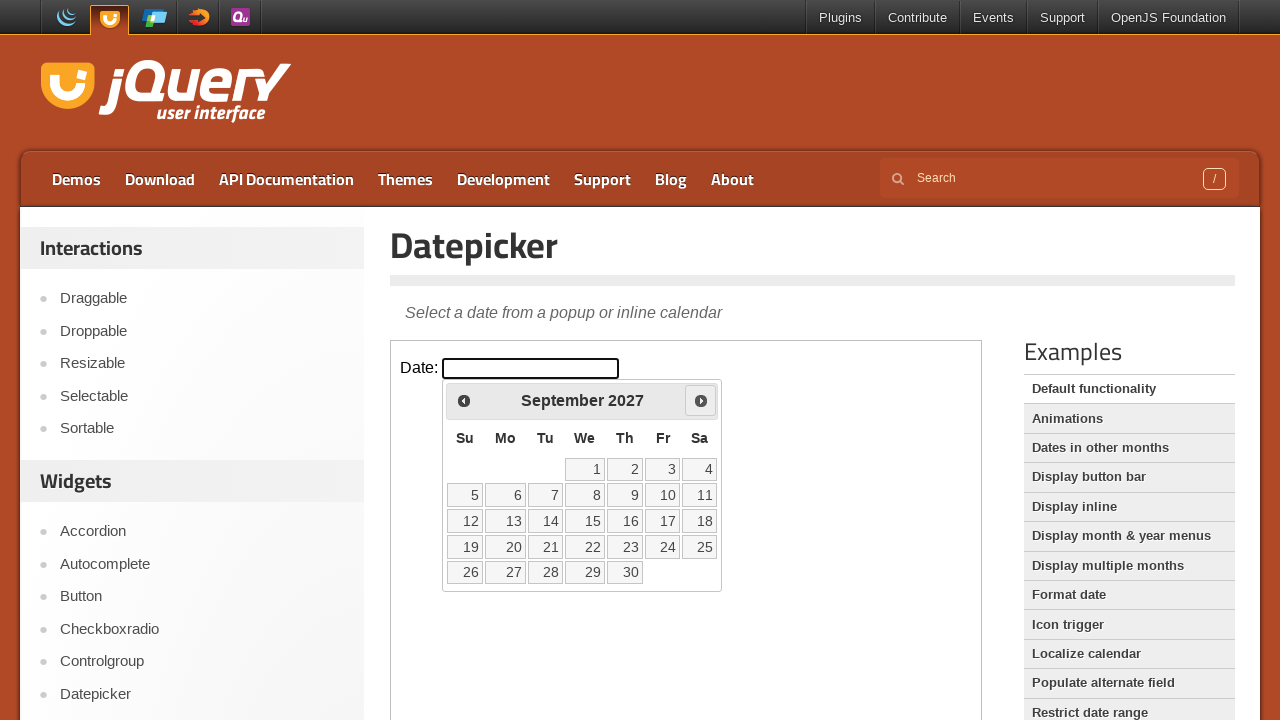

Retrieved current month/year: September 2027
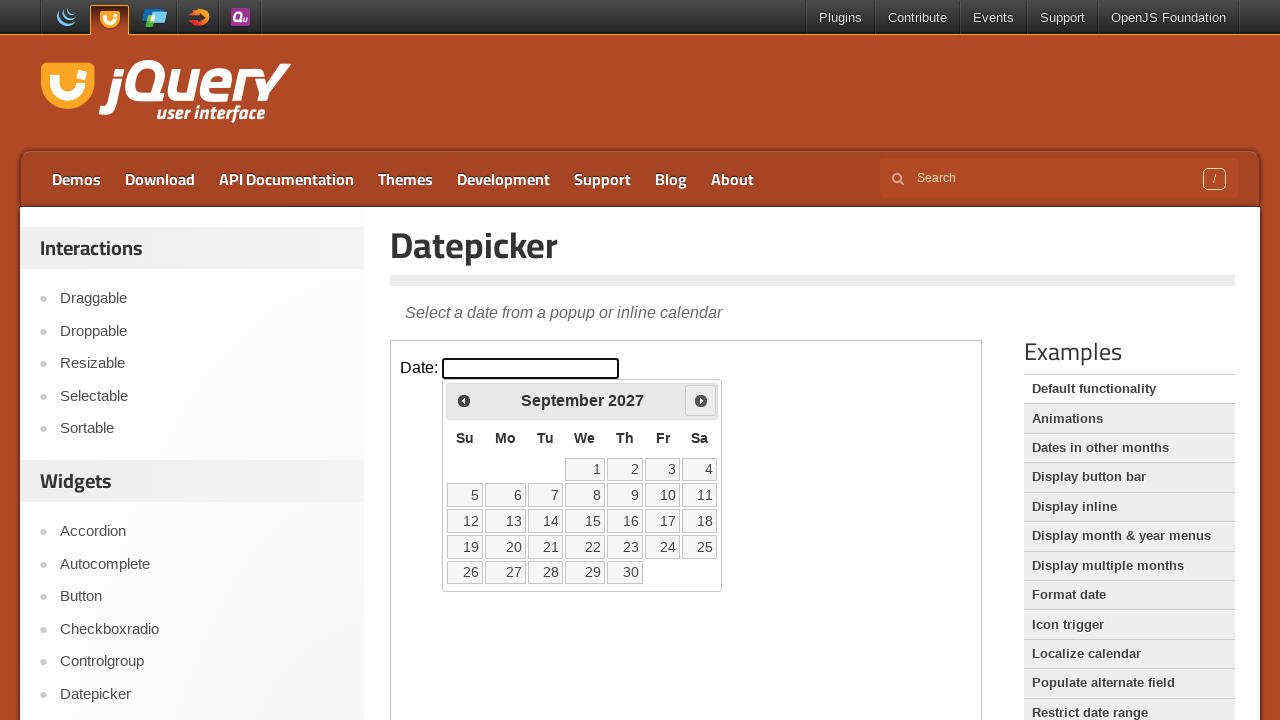

Clicked Next to navigate forward from September 2027 at (701, 400) on iframe.demo-frame >> internal:control=enter-frame >> text=Next
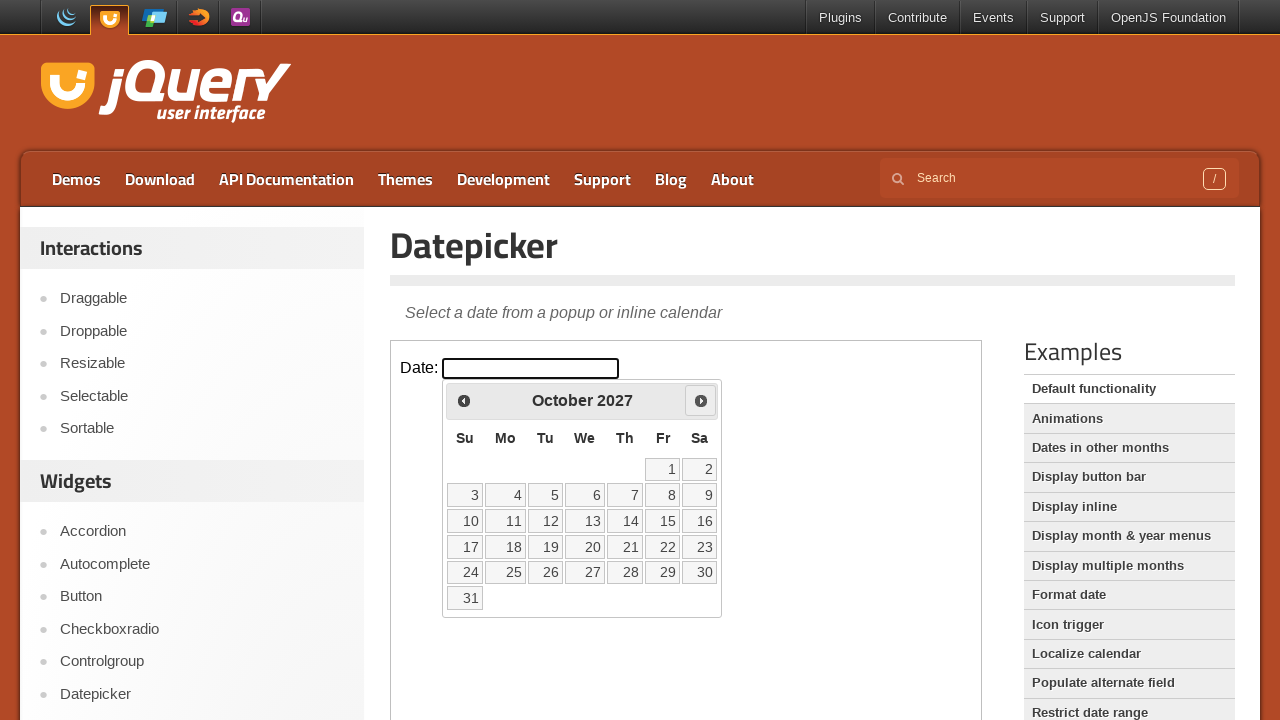

Waited 500ms for calendar transition
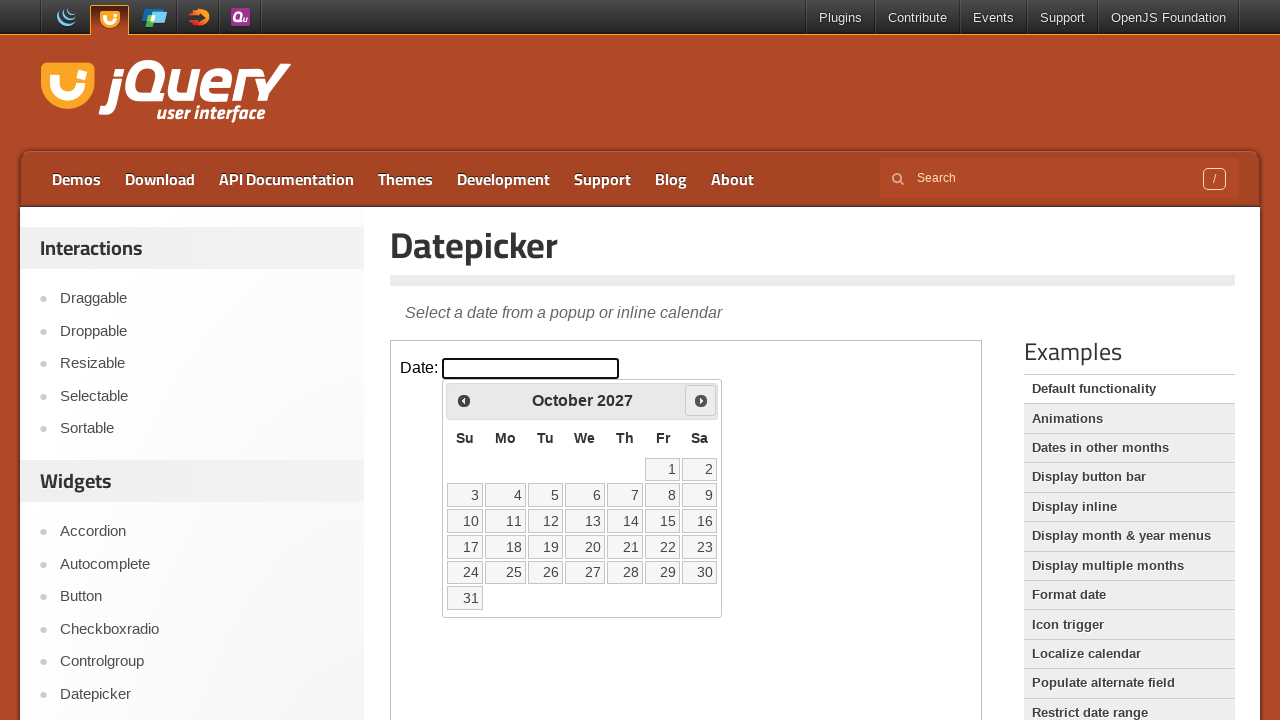

Retrieved current month/year: October 2027
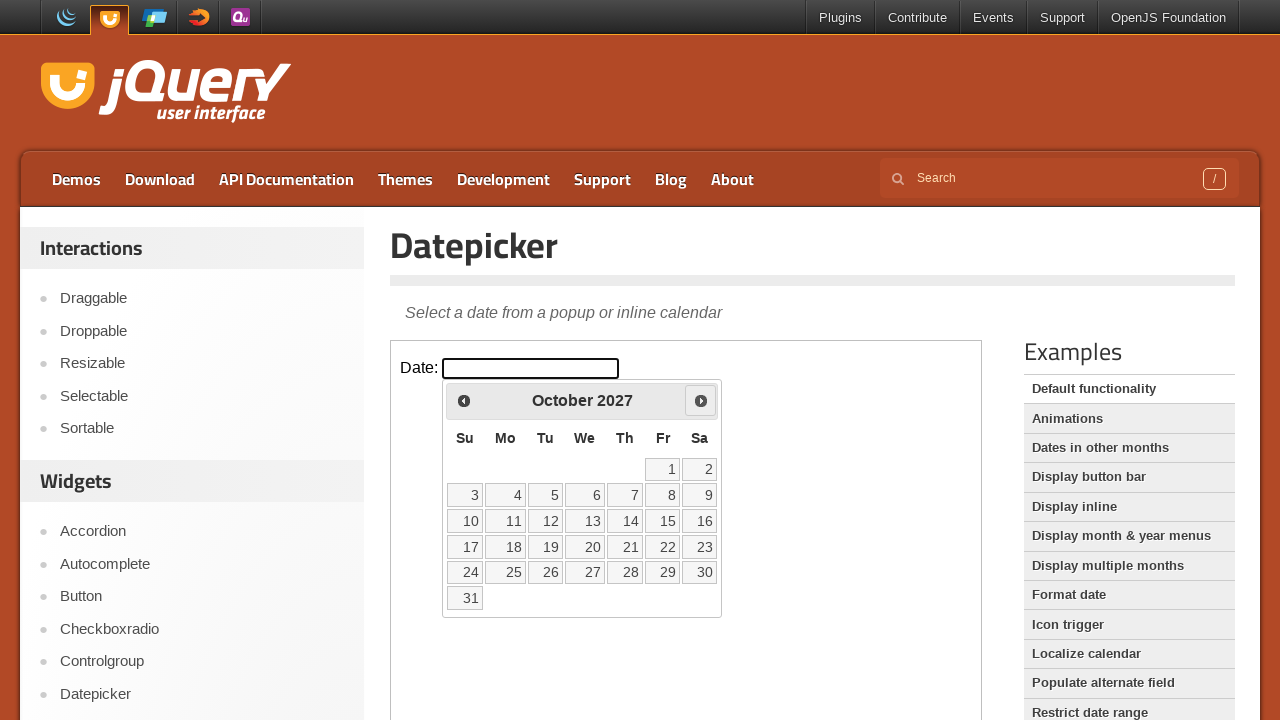

Target month/year (October 2027) reached, found 31 date elements
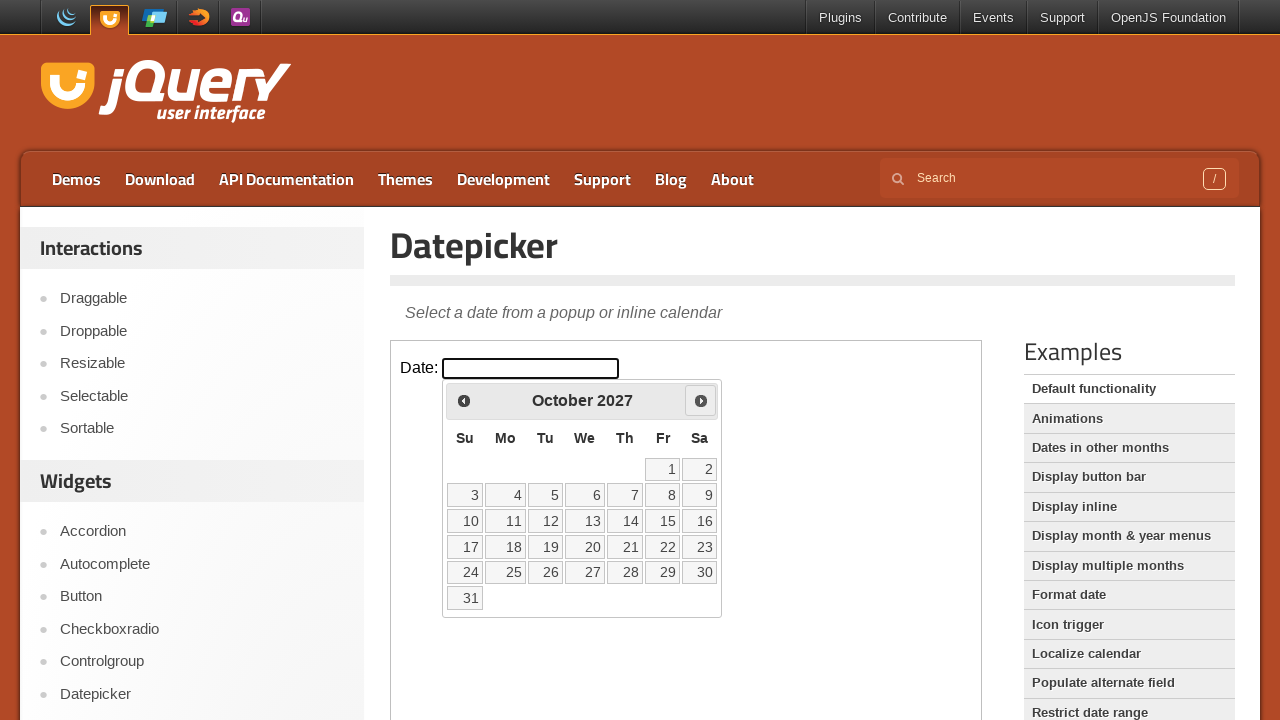

Clicked on day 18 at (506, 547) on iframe.demo-frame >> internal:control=enter-frame >> .ui-datepicker-calendar tbo
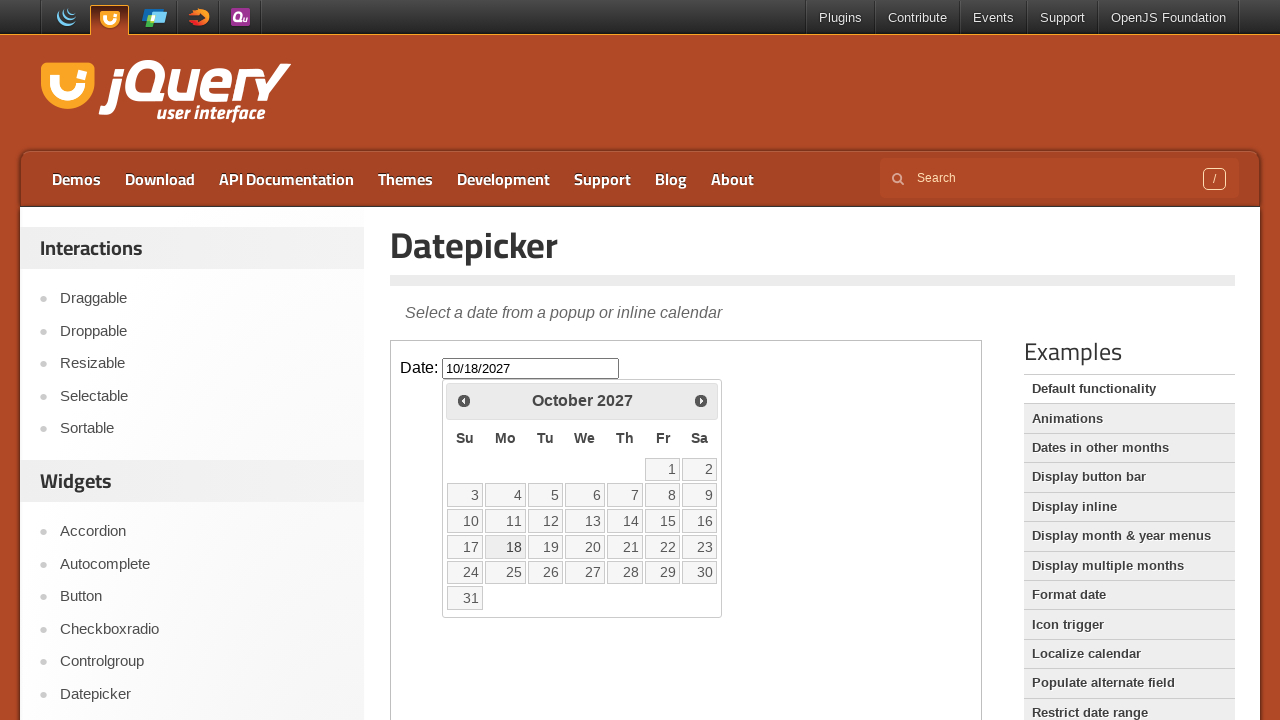

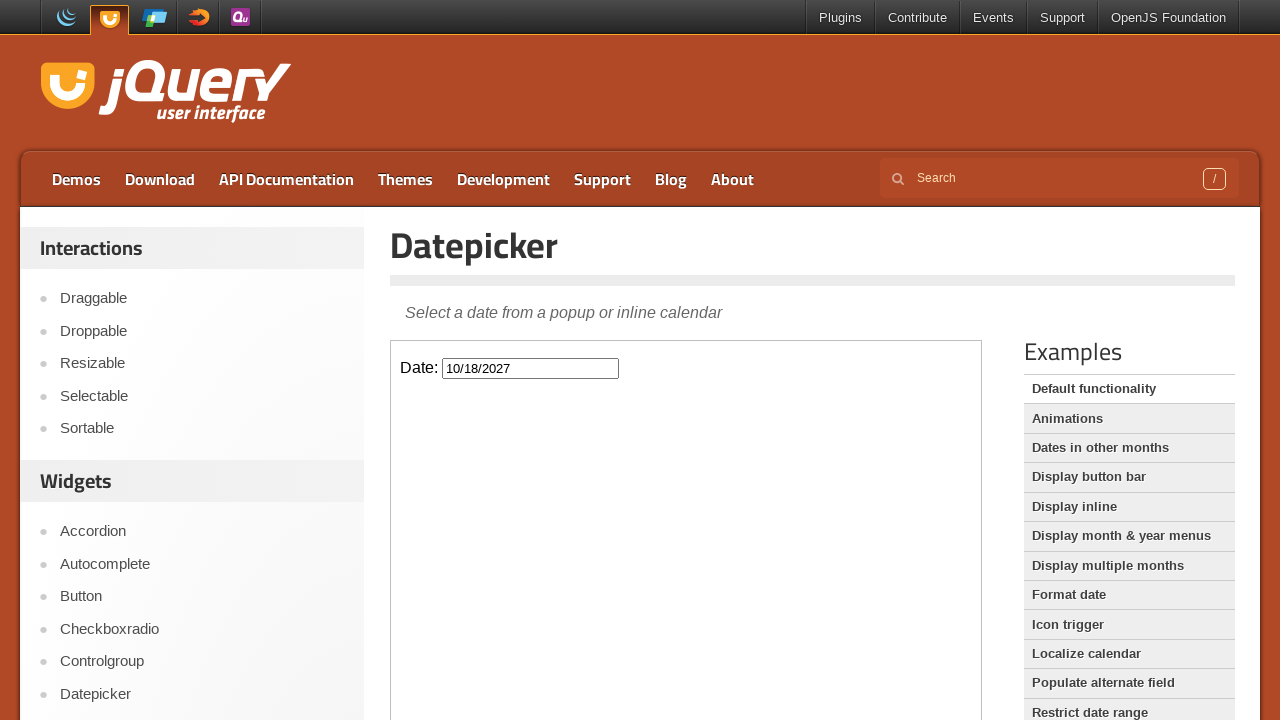